Tests an online calculator by performing multiplication, division, addition, and subtraction operations using button clicks

Starting URL: https://www.calculator.net/

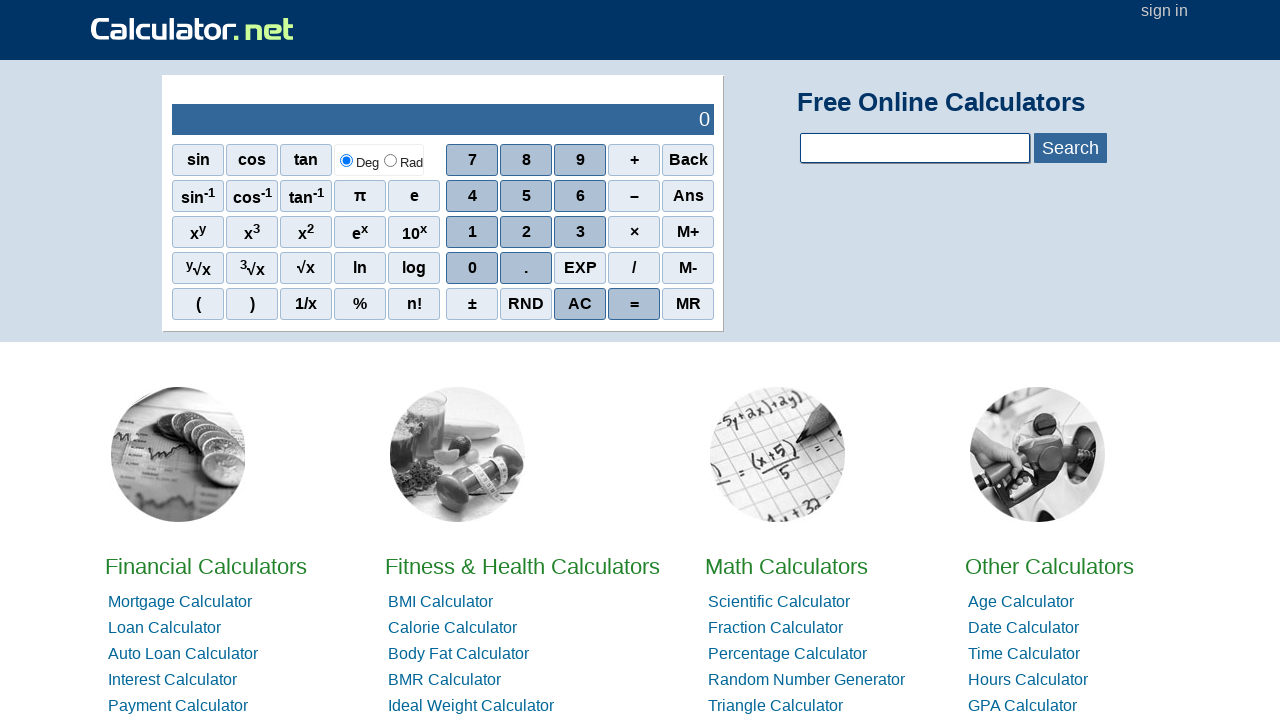

Clicked number 4 to start multiplication operation at (472, 196) on xpath=//div//span[@class='scinm' and text()='4']
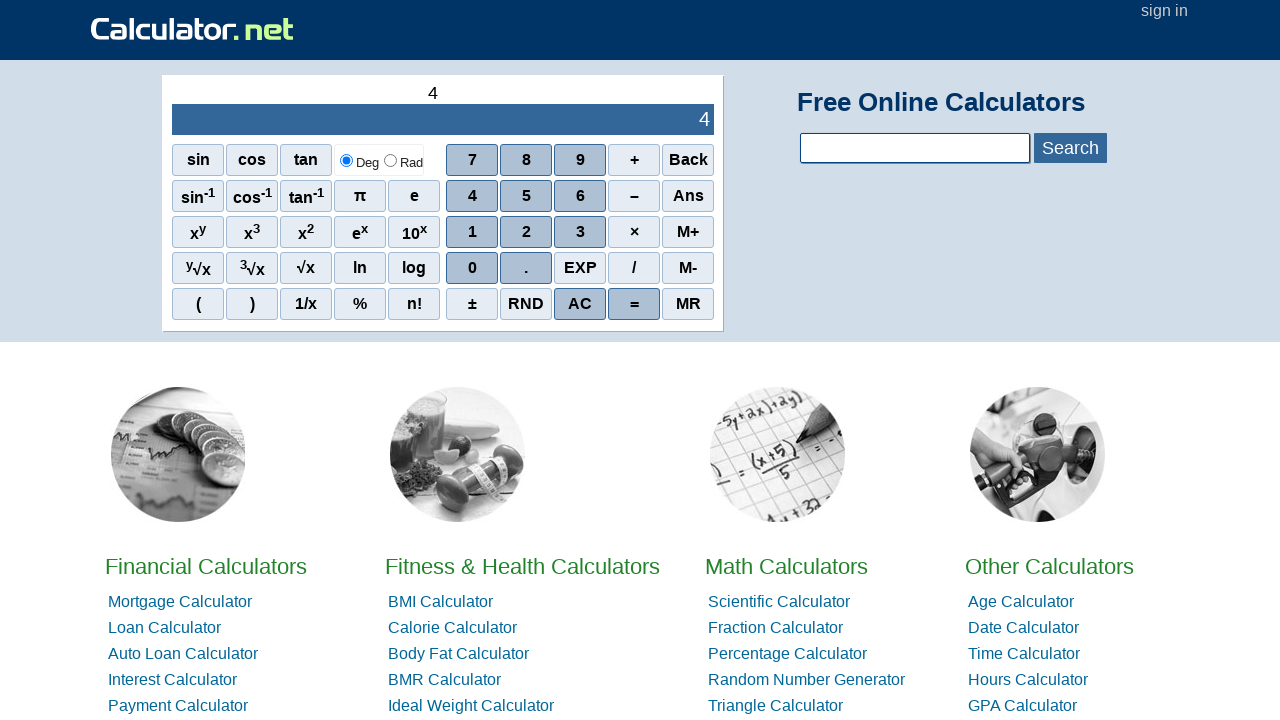

Clicked number 2 at (526, 232) on xpath=//div//span[@class='scinm' and text()='2']
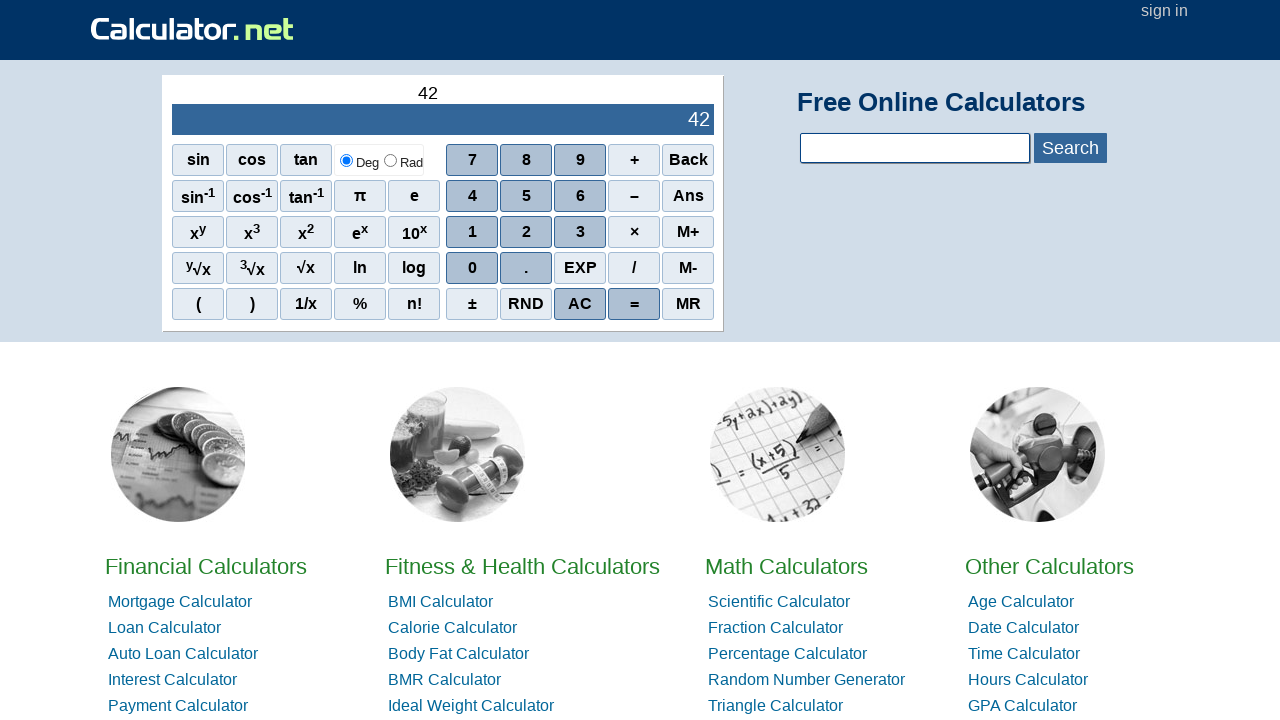

Clicked number 3 at (580, 232) on xpath=//div//span[@class='scinm' and text()='3']
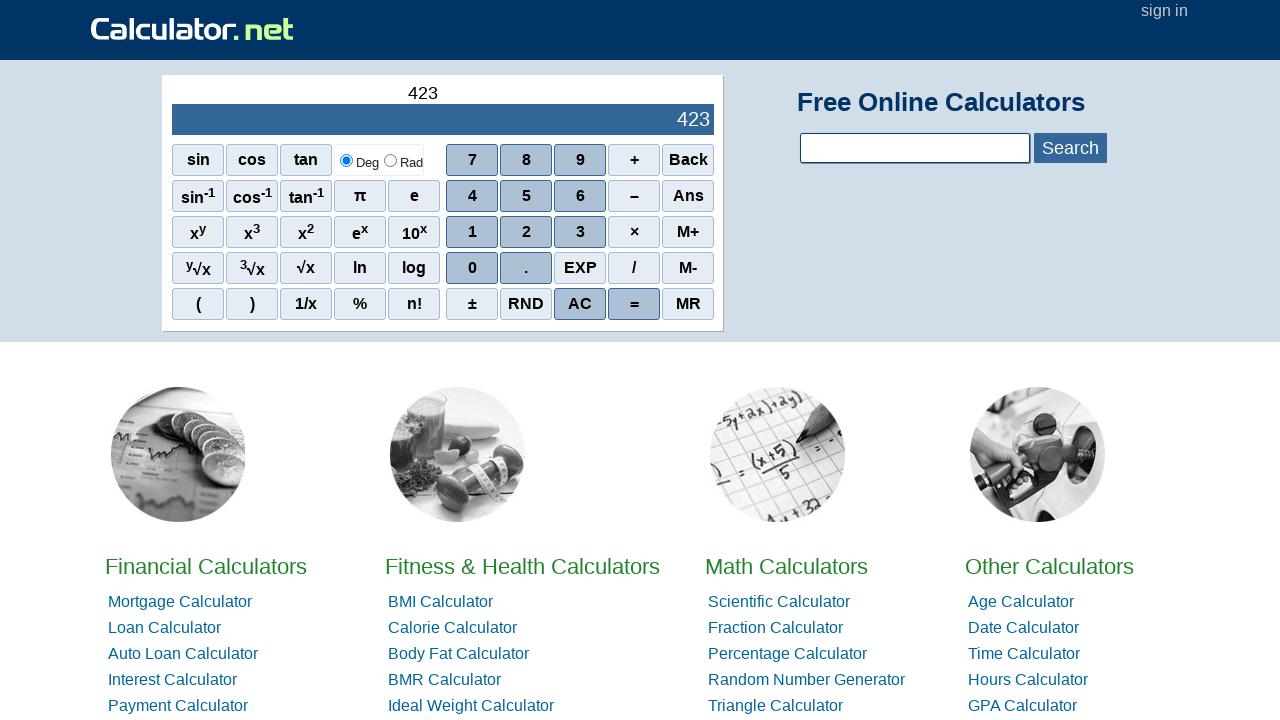

Clicked multiplication operator × at (634, 232) on xpath=//div//span[@class='sciop' and text()='×']
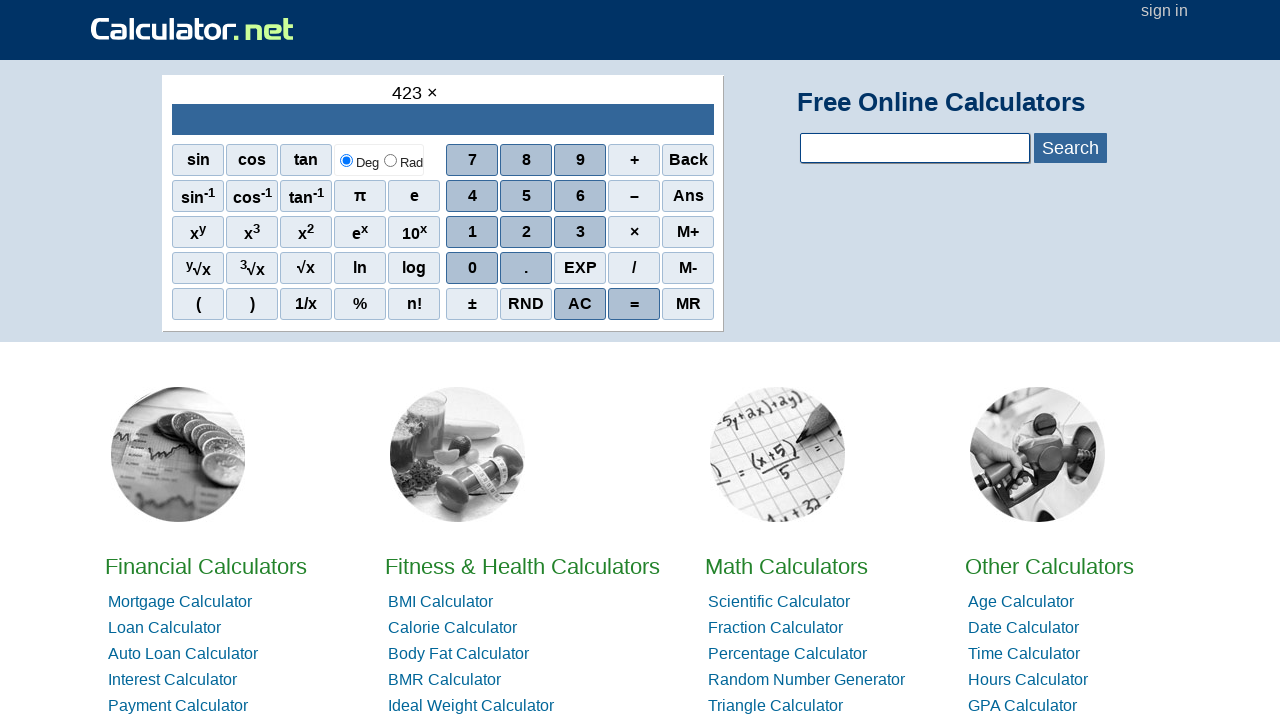

Clicked number 5 at (526, 196) on xpath=//div//span[@class='scinm' and text()='5']
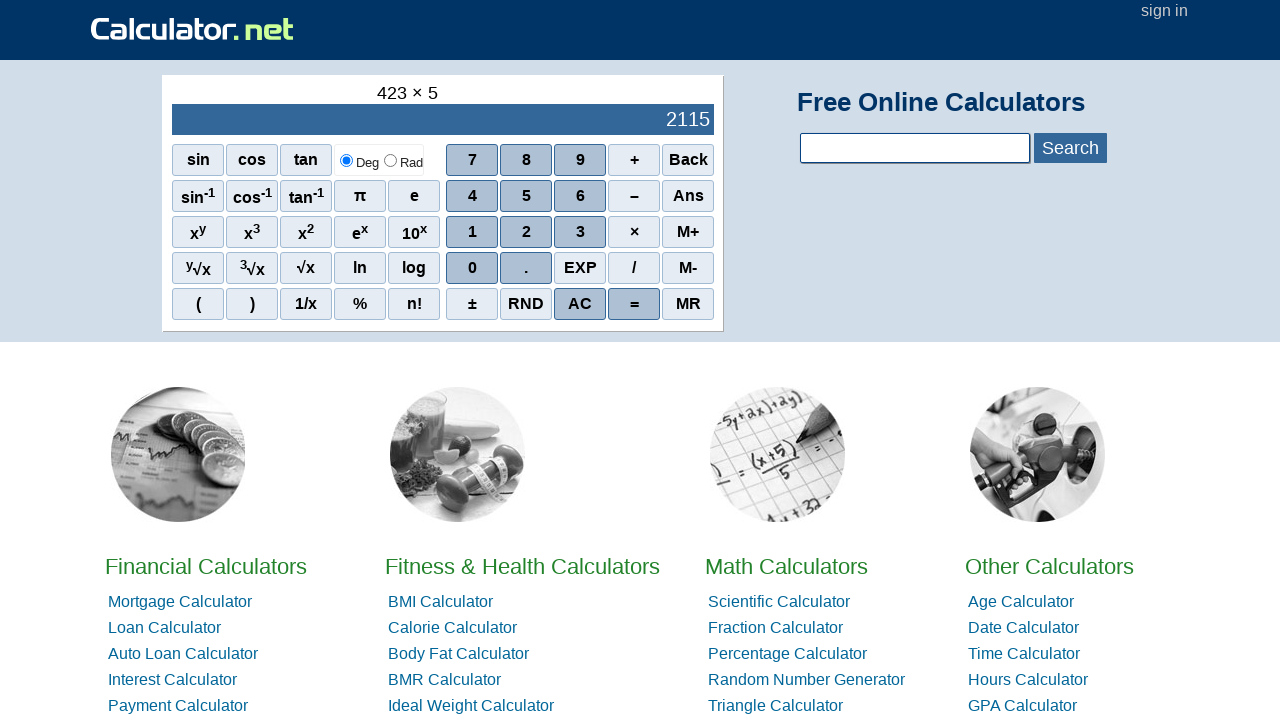

Clicked number 2 at (526, 232) on xpath=//div//span[@class='scinm' and text()='2']
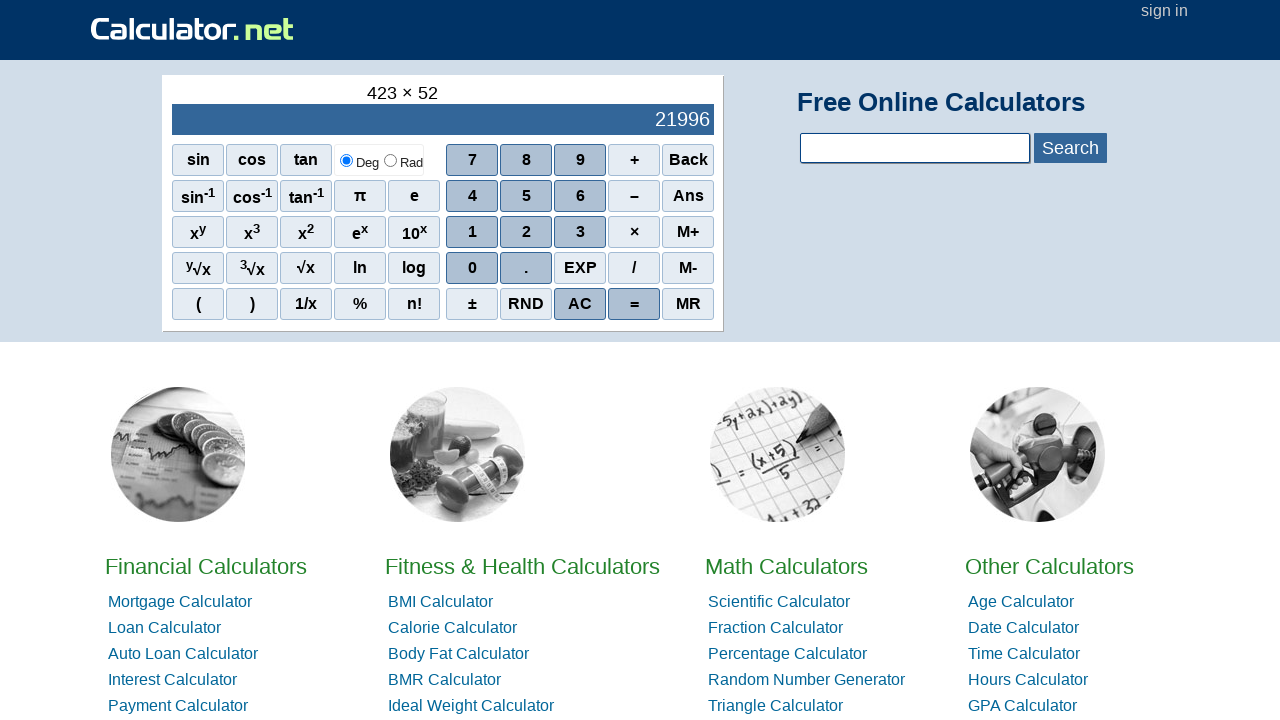

Clicked number 5 at (526, 196) on xpath=//div//span[@class='scinm' and text()='5']
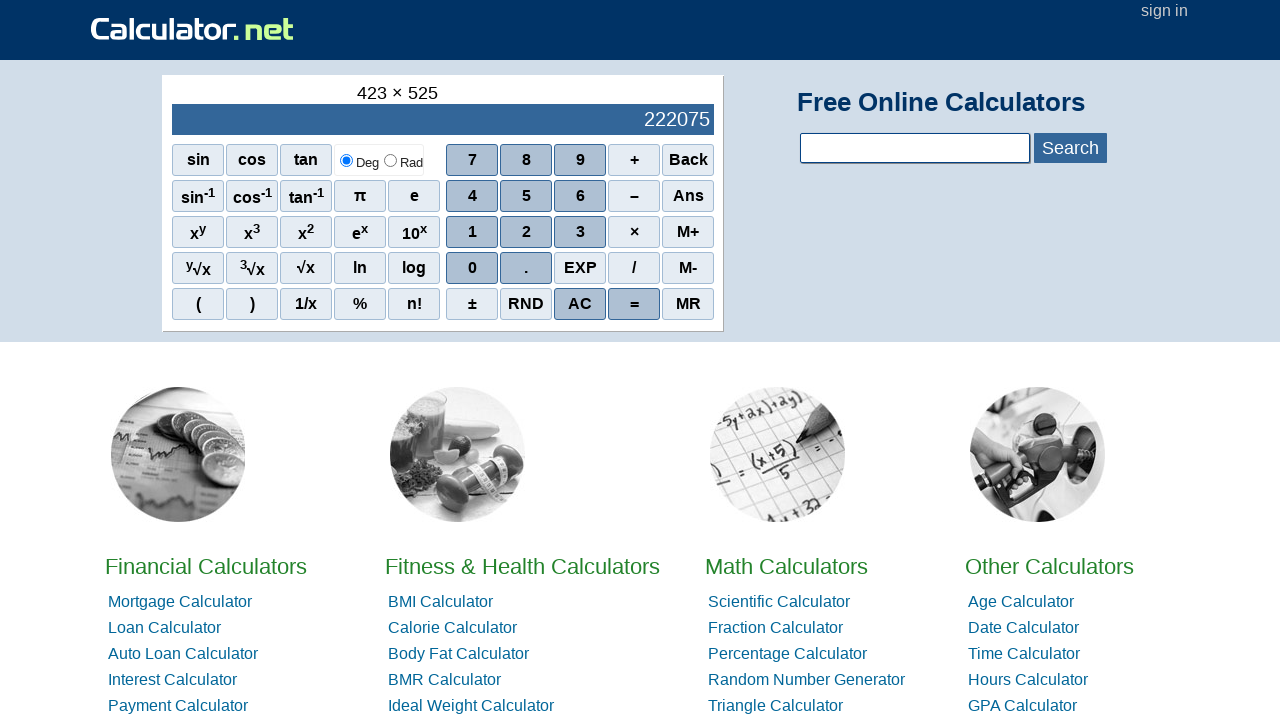

Clicked AC button to clear calculator after multiplication at (580, 304) on xpath=//div//span[@class='scieq' and text()='AC']
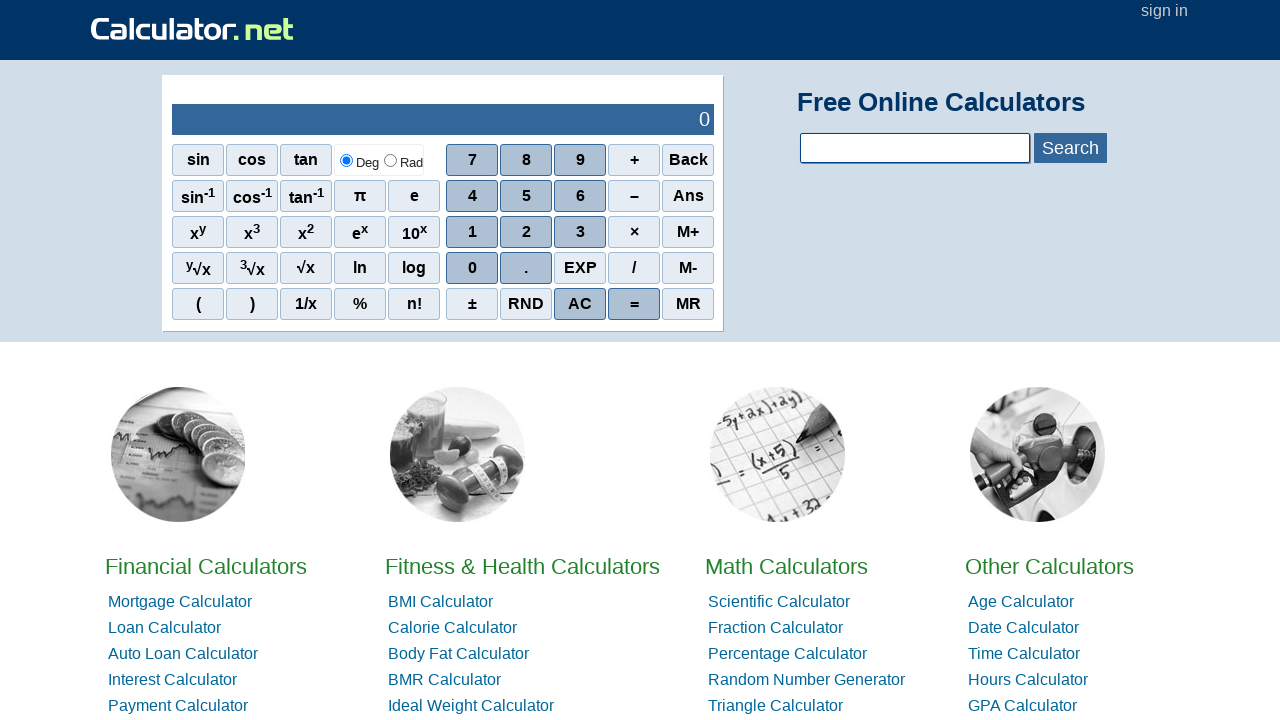

Clicked number 4 to start division operation at (472, 196) on xpath=//div//span[@class='scinm' and text()='4']
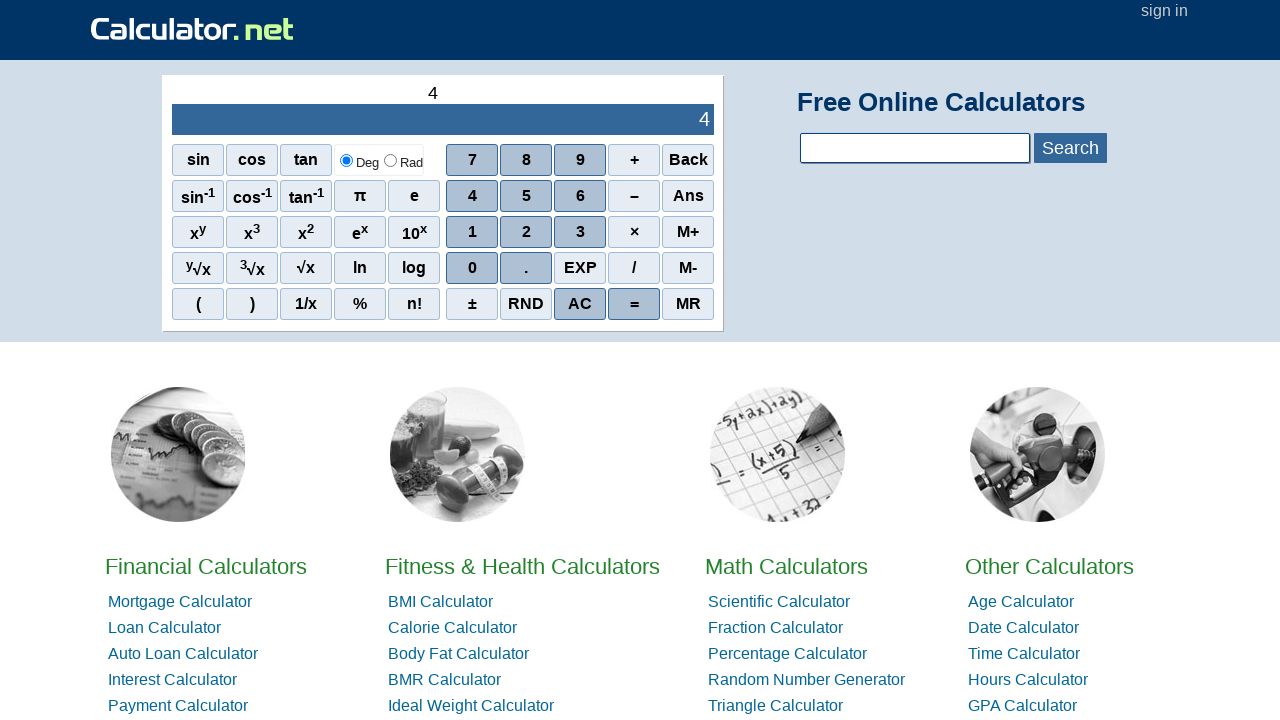

Clicked number 0 at (472, 268) on xpath=//div//span[@class='scinm' and text()='0']
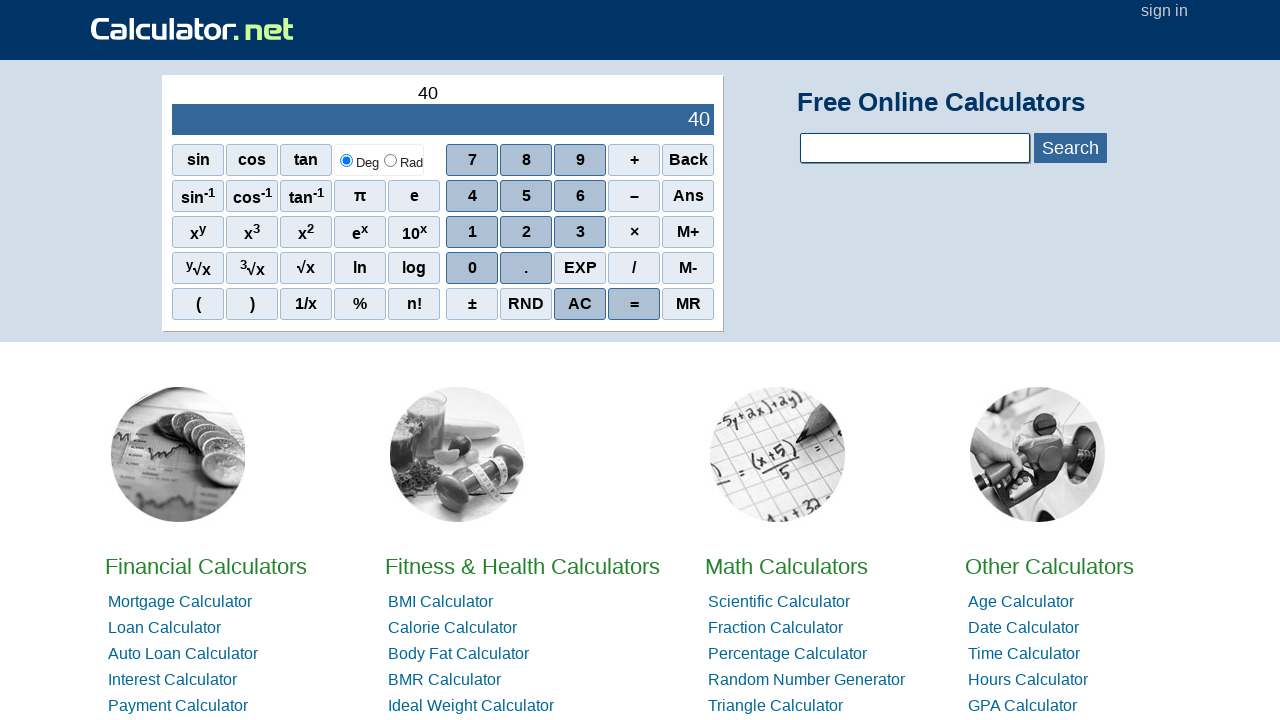

Clicked number 0 at (472, 268) on xpath=//div//span[@class='scinm' and text()='0']
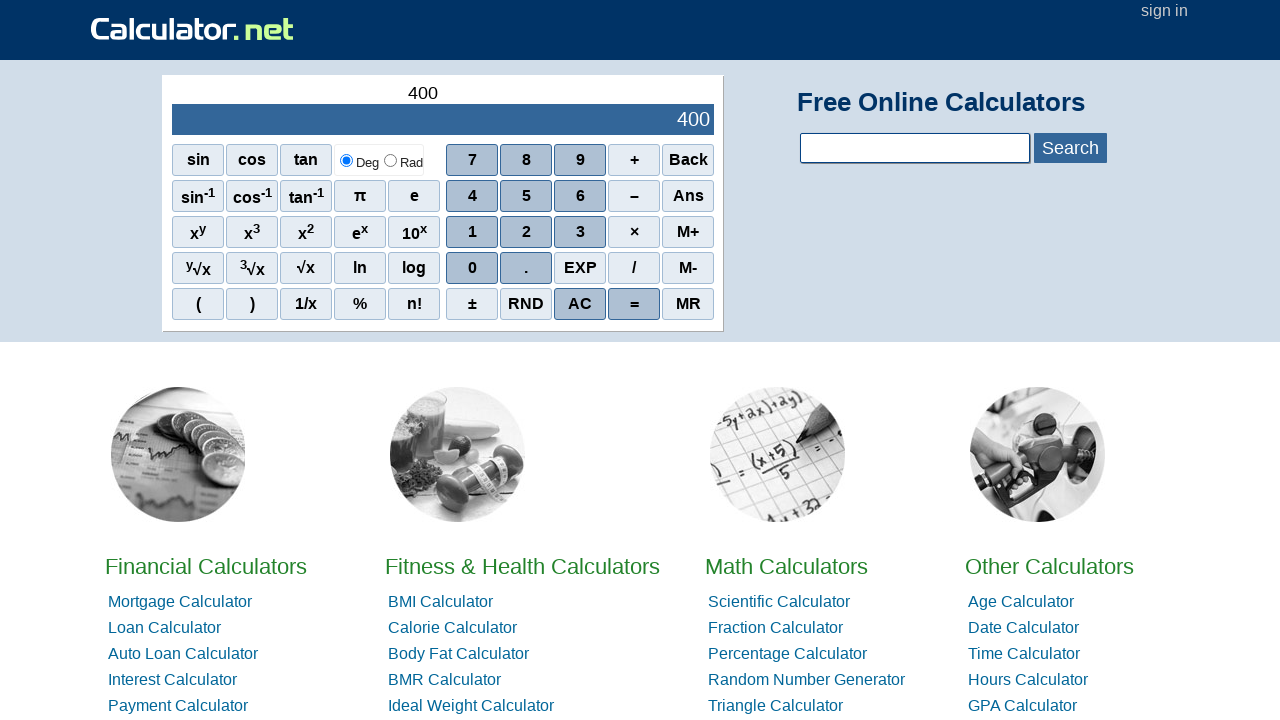

Clicked number 0 at (472, 268) on xpath=//div//span[@class='scinm' and text()='0']
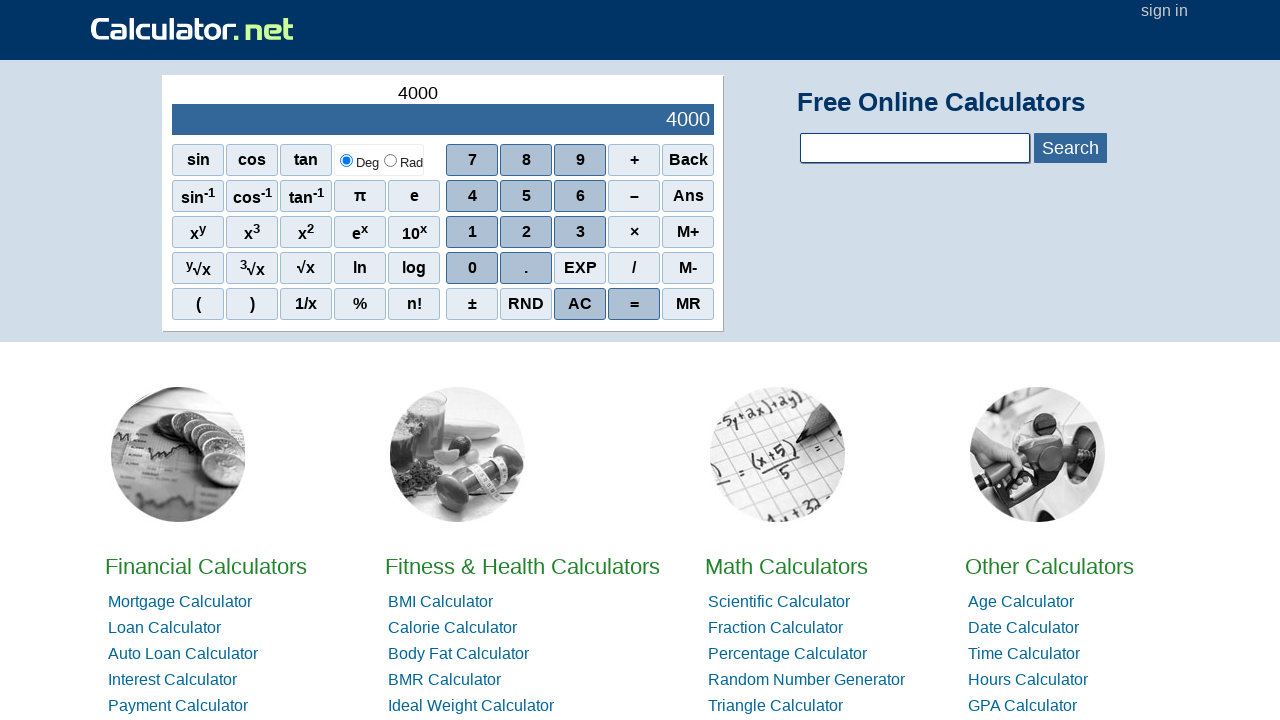

Clicked division operator / at (634, 268) on xpath=//div//span[@class='sciop' and text()='/']
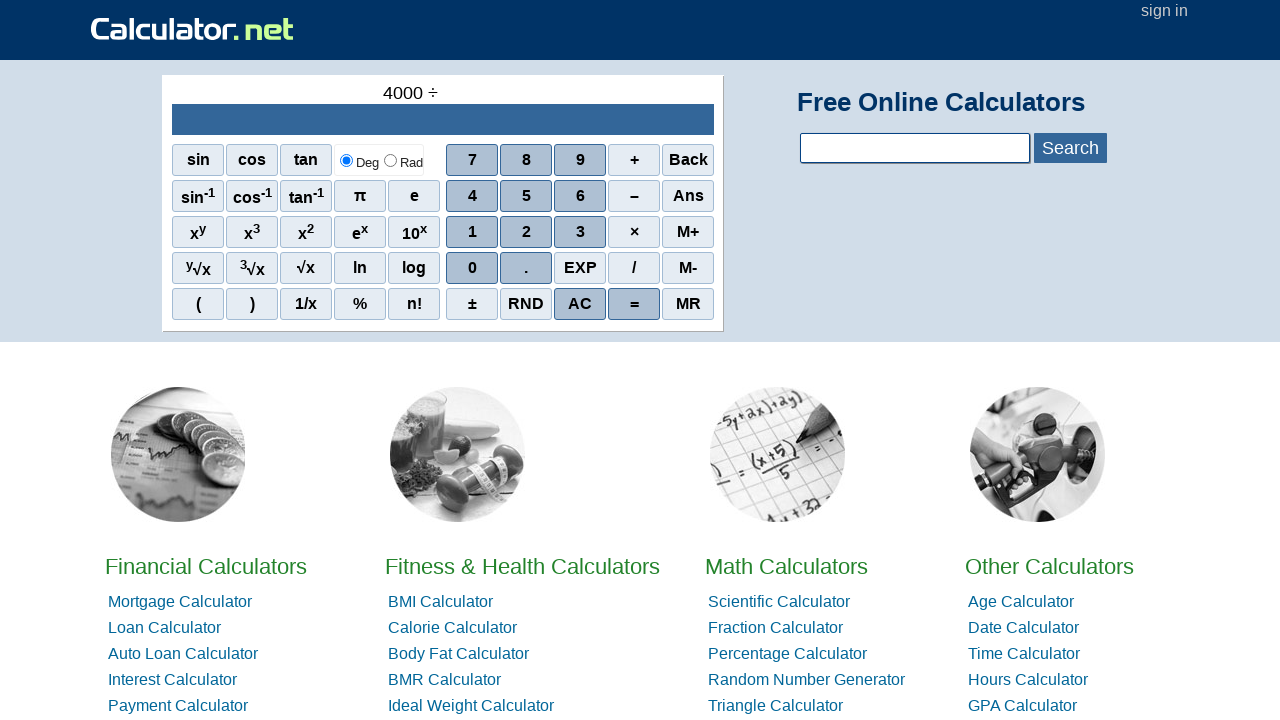

Clicked number 2 at (526, 232) on xpath=//div//span[@class='scinm' and text()='2']
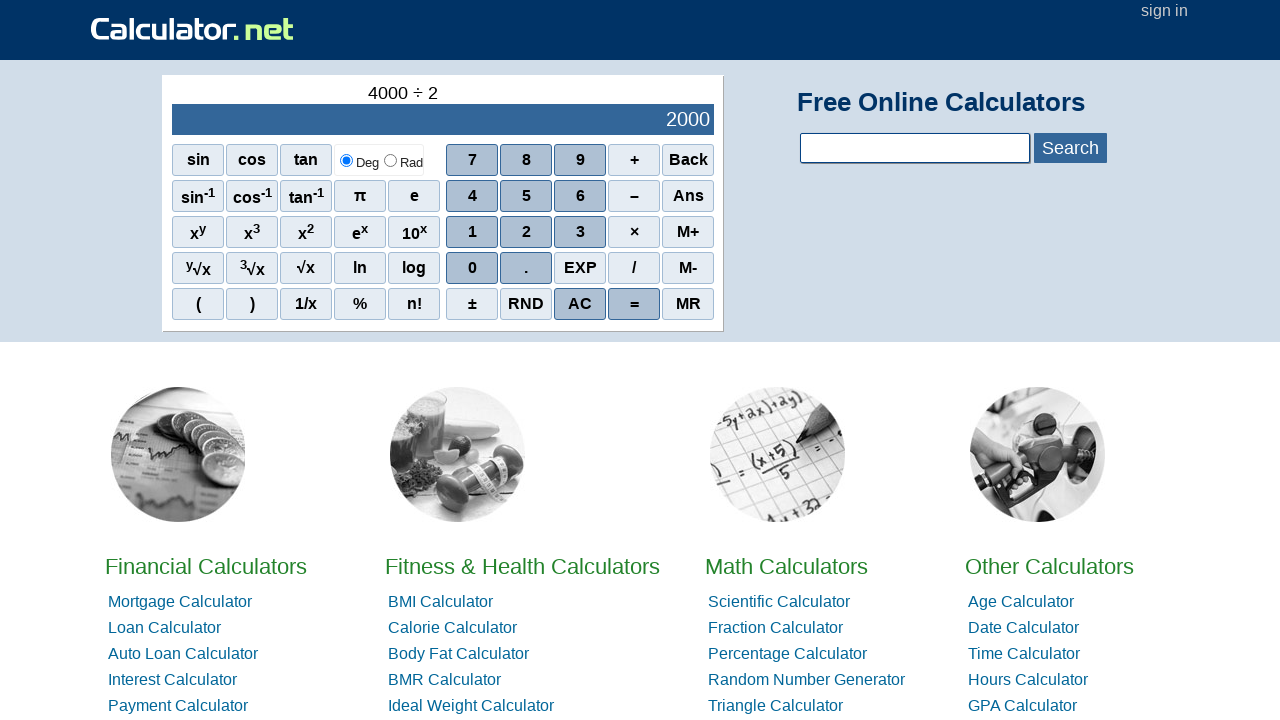

Clicked number 0 at (472, 268) on xpath=//div//span[@class='scinm' and text()='0']
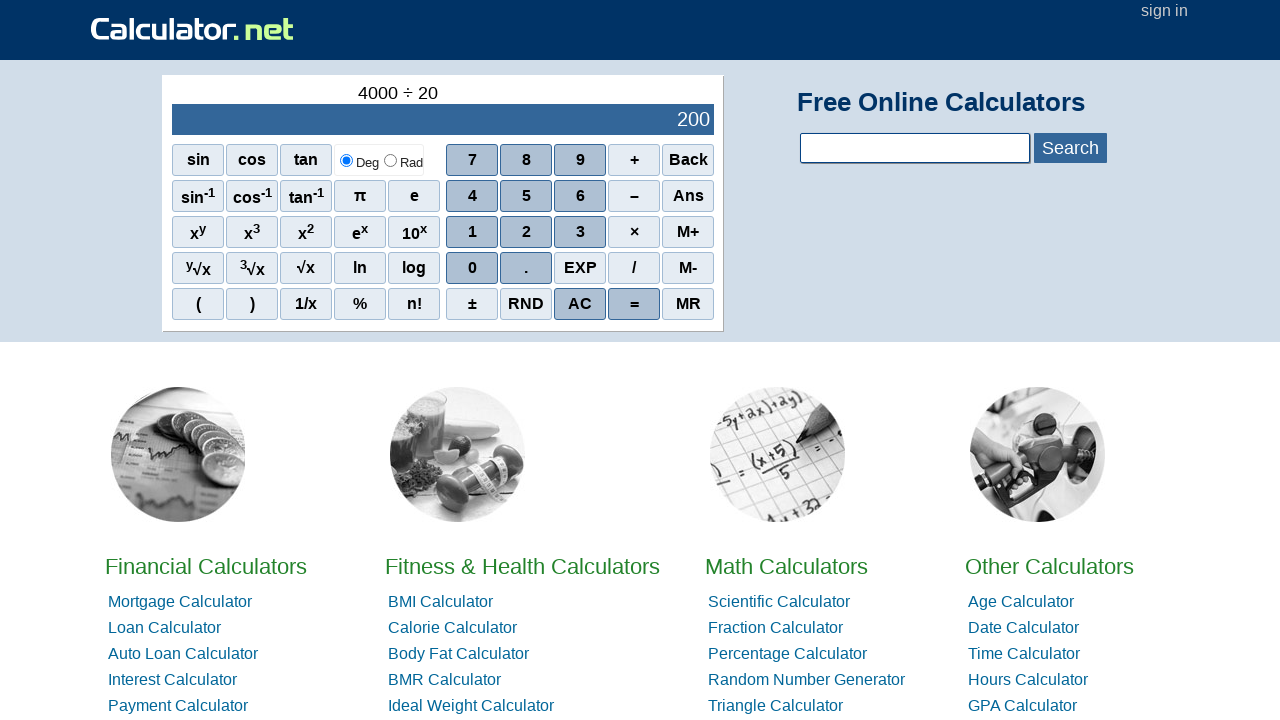

Clicked number 0 at (472, 268) on xpath=//div//span[@class='scinm' and text()='0']
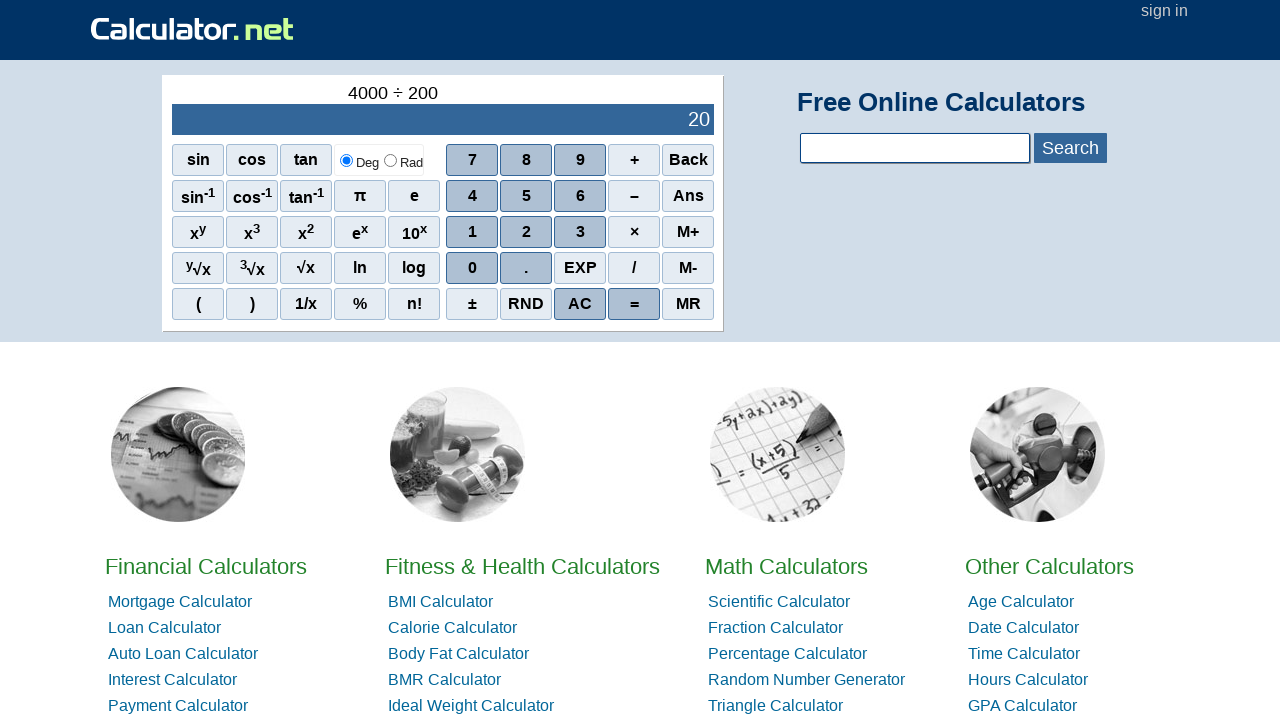

Clicked AC button to clear calculator after division at (580, 304) on xpath=//div//span[@class='scieq' and text()='AC']
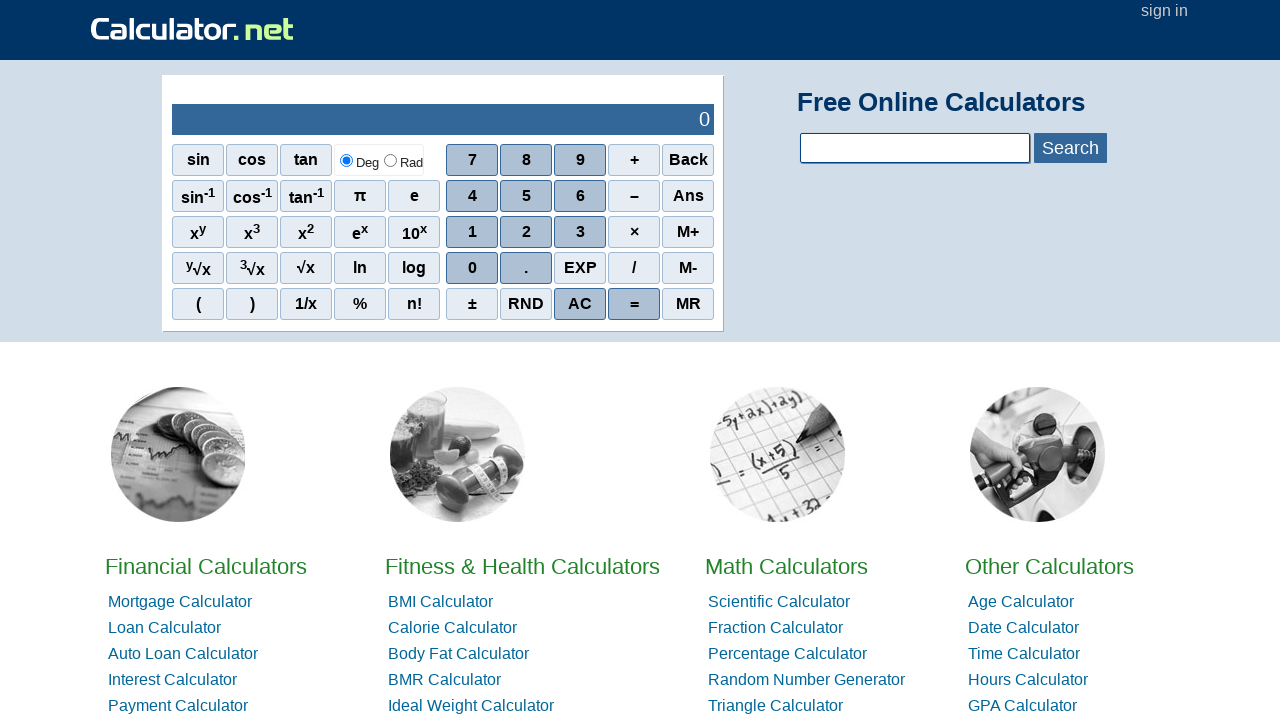

Clicked minus operator to start negative number at (634, 196) on xpath=//div//span[@class='sciop' and text()='–']
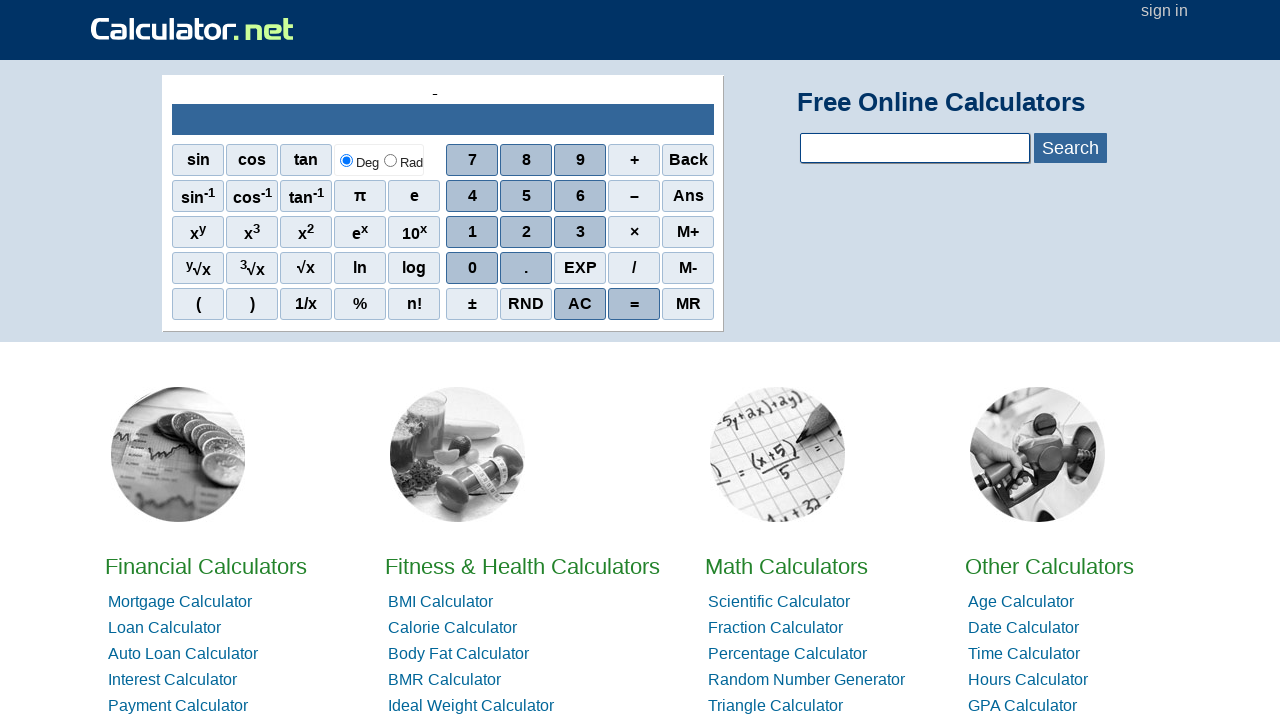

Clicked number 2 at (526, 232) on xpath=//div//span[@class='scinm' and text()='2']
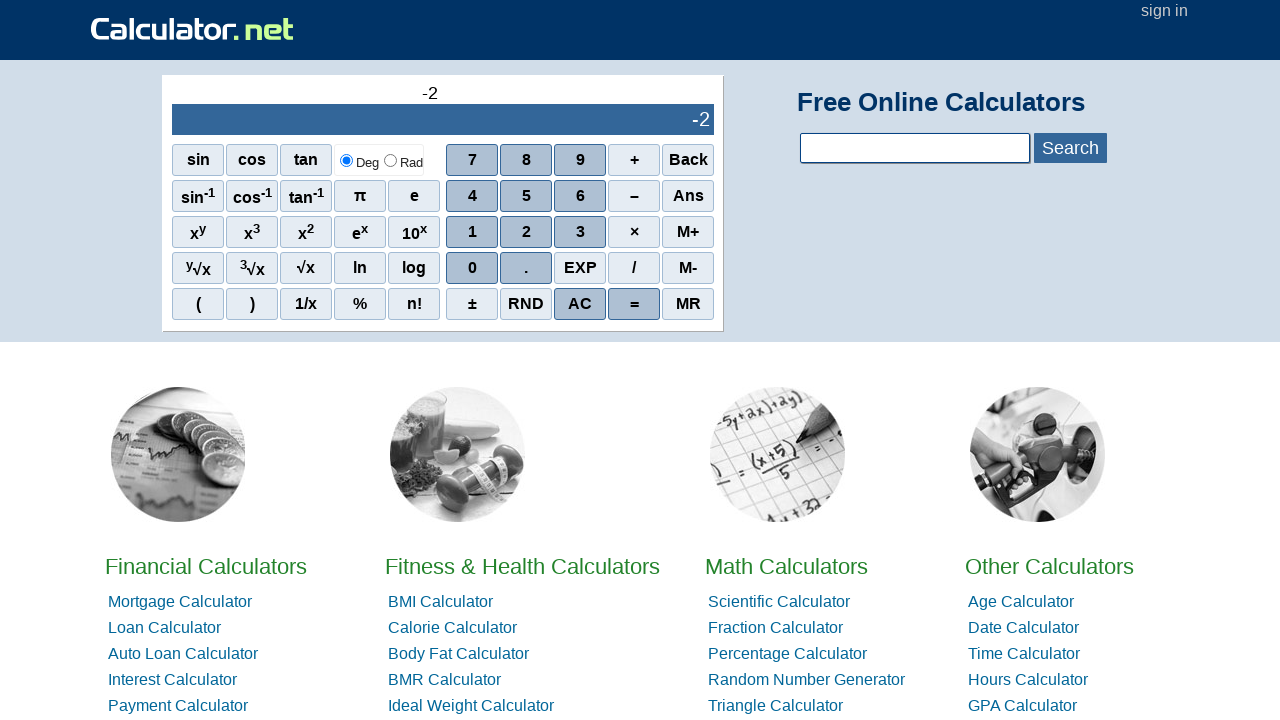

Clicked number 3 at (580, 232) on xpath=//div//span[@class='scinm' and text()='3']
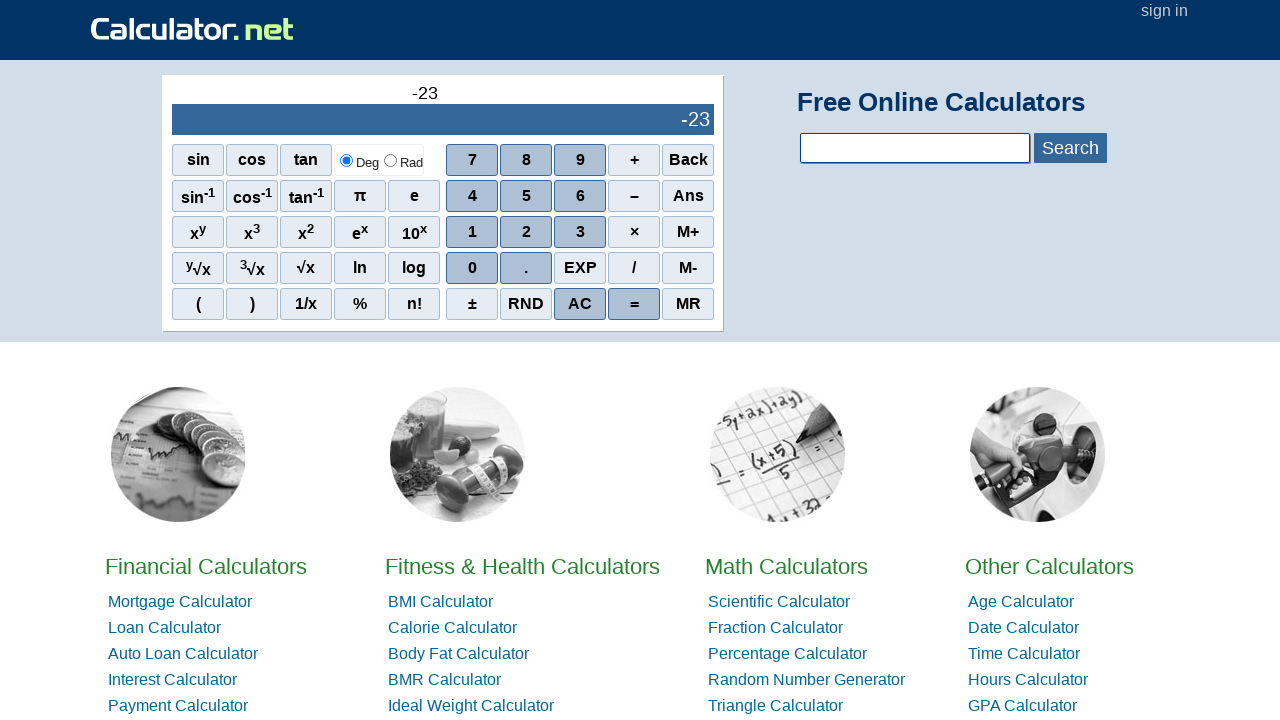

Clicked number 4 at (472, 196) on xpath=//div//span[@class='scinm' and text()='4']
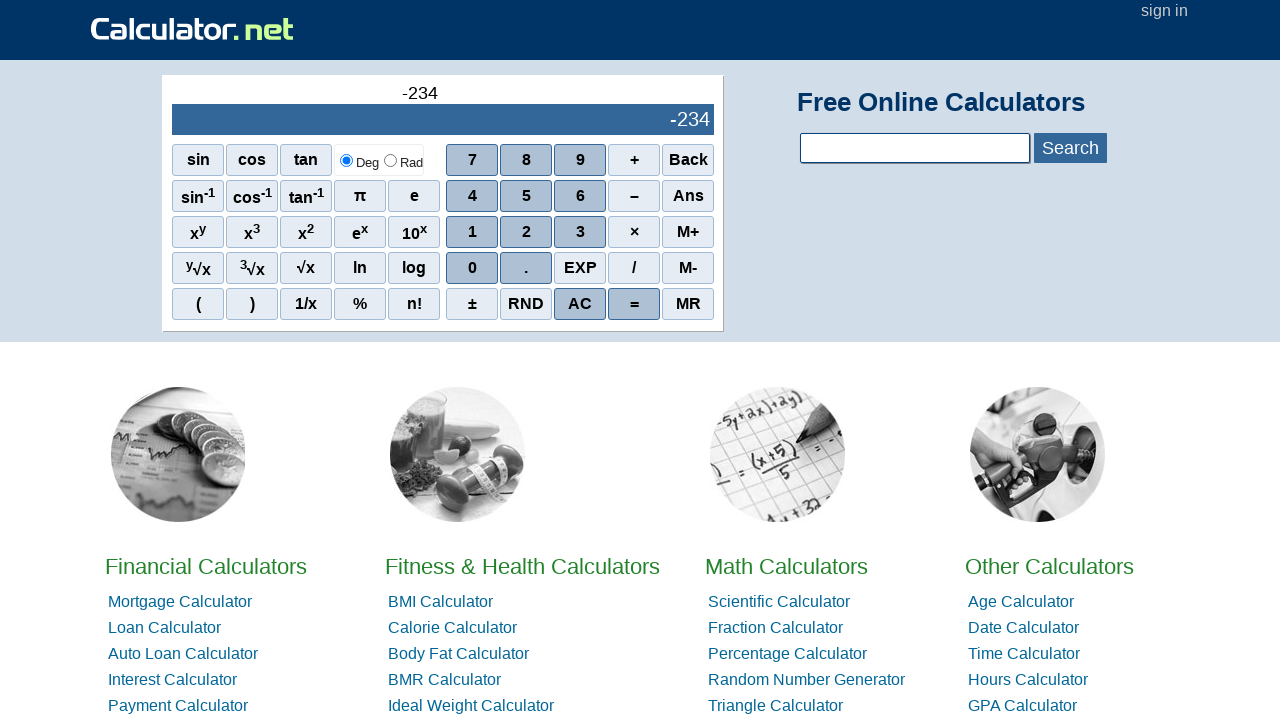

Clicked number 2 at (526, 232) on xpath=//div//span[@class='scinm' and text()='2']
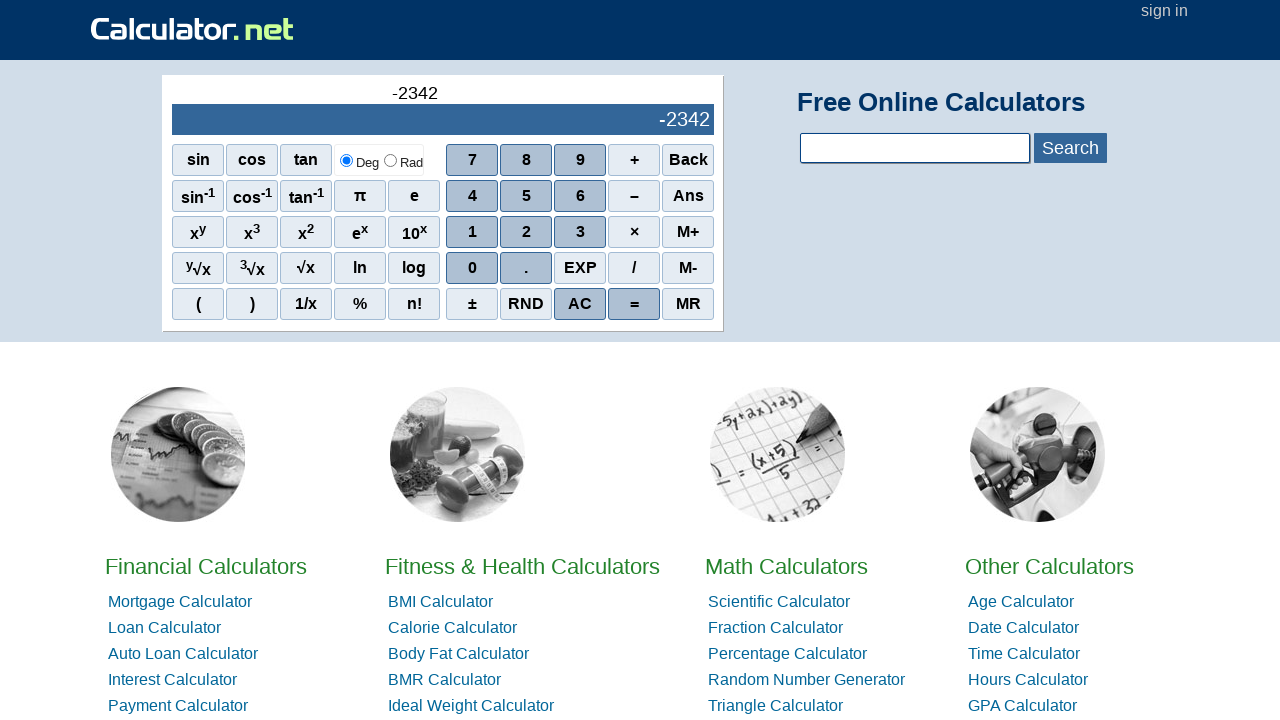

Clicked number 3 at (580, 232) on xpath=//div//span[@class='scinm' and text()='3']
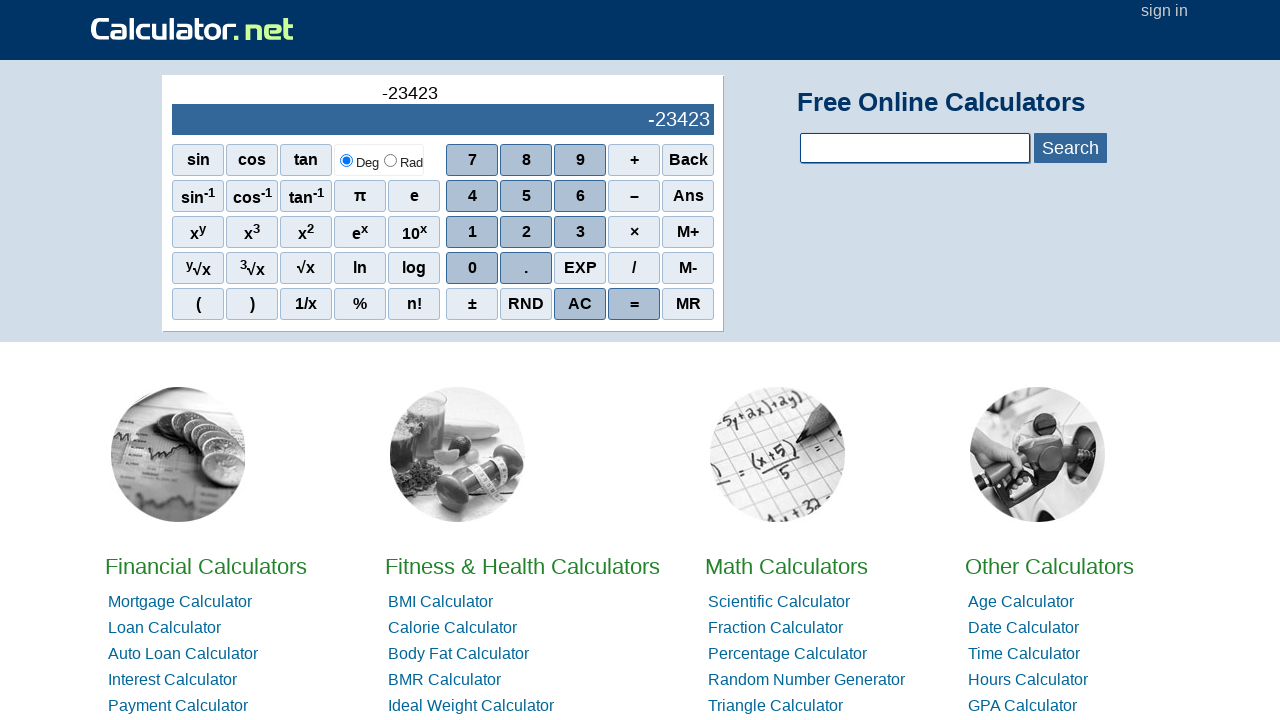

Clicked number 4 at (472, 196) on xpath=//div//span[@class='scinm' and text()='4']
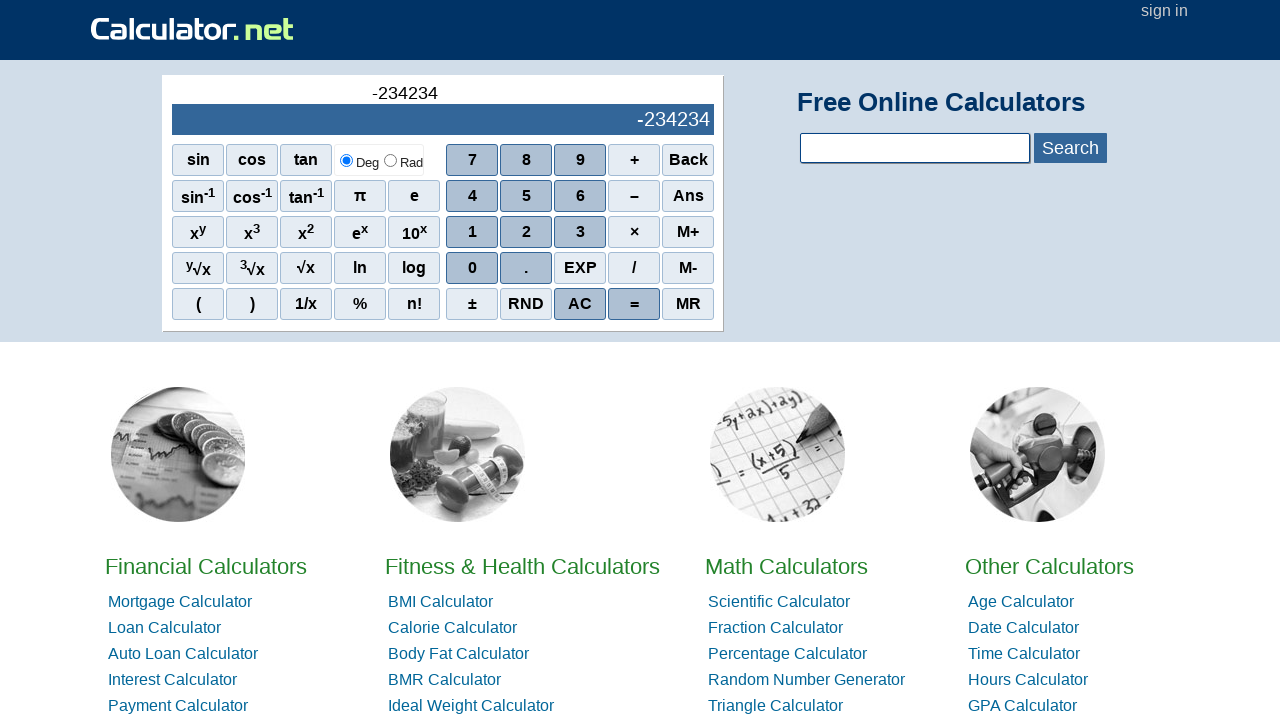

Clicked addition operator + at (634, 160) on xpath=//div//span[@class='sciop' and text()='+']
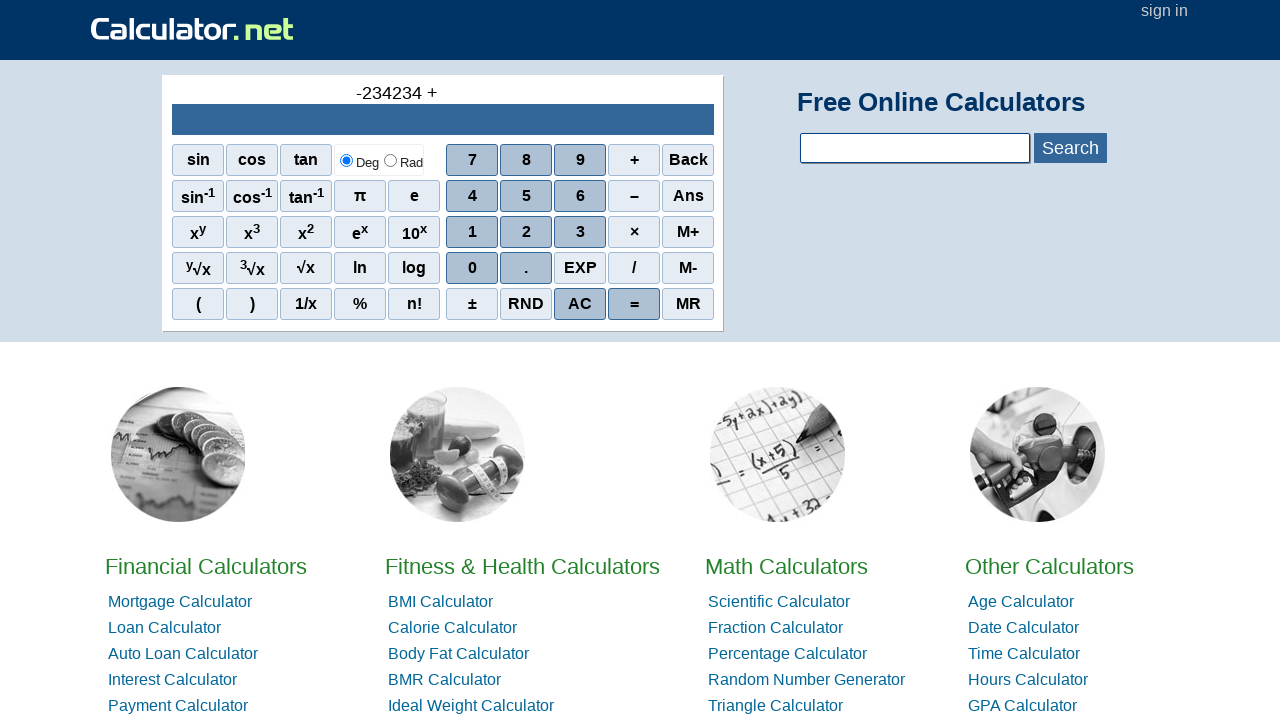

Clicked number 3 at (580, 232) on xpath=//div//span[@class='scinm' and text()='3']
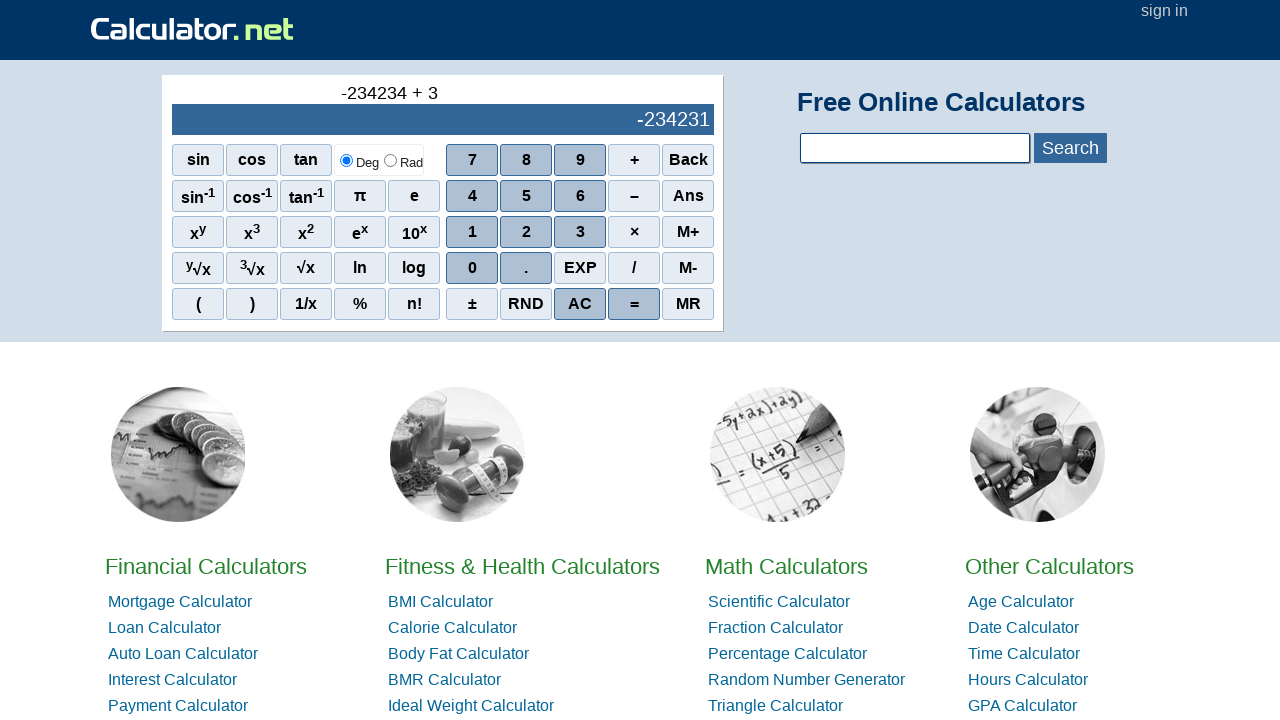

Clicked number 4 at (472, 196) on xpath=//div//span[@class='scinm' and text()='4']
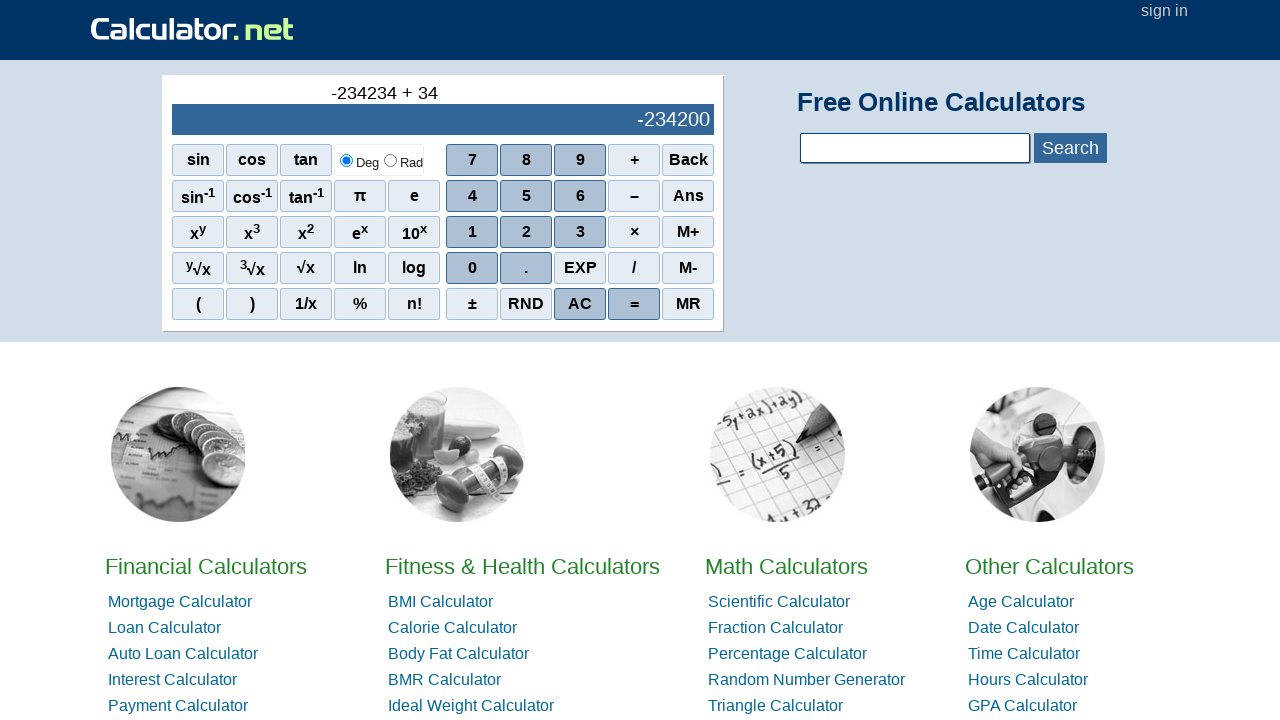

Clicked number 5 at (526, 196) on xpath=//div//span[@class='scinm' and text()='5']
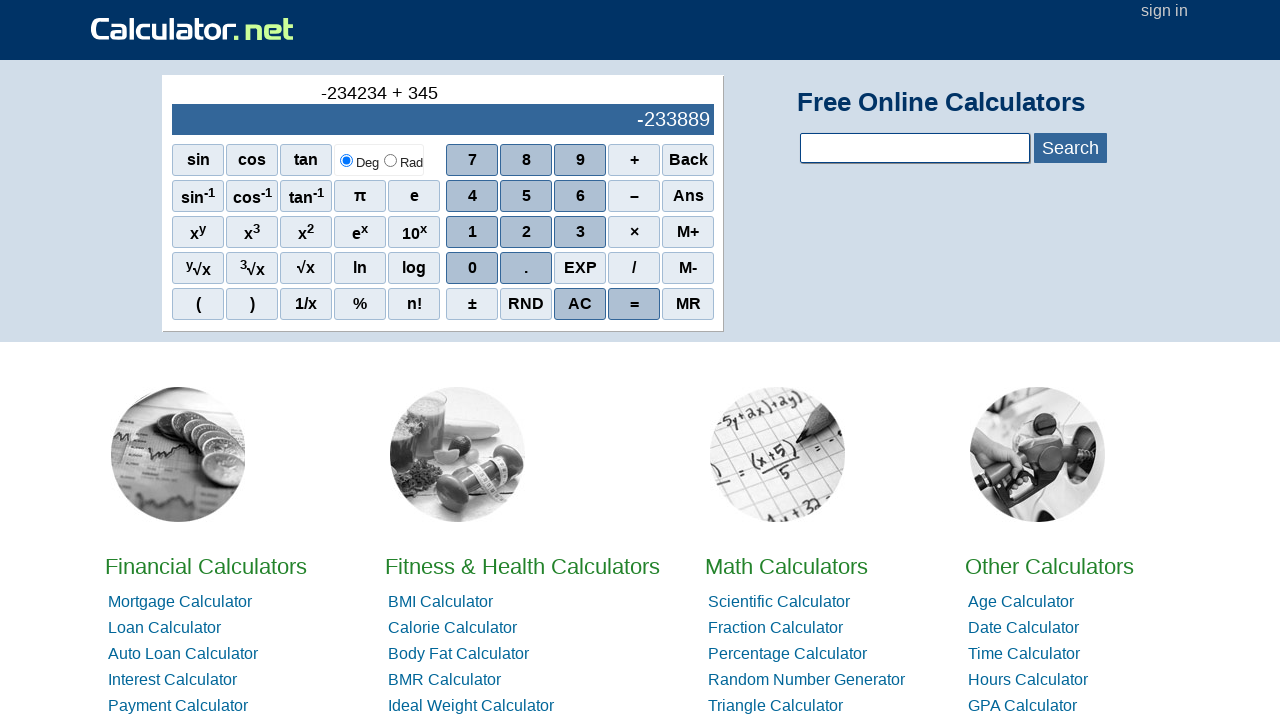

Clicked number 3 at (580, 232) on xpath=//div//span[@class='scinm' and text()='3']
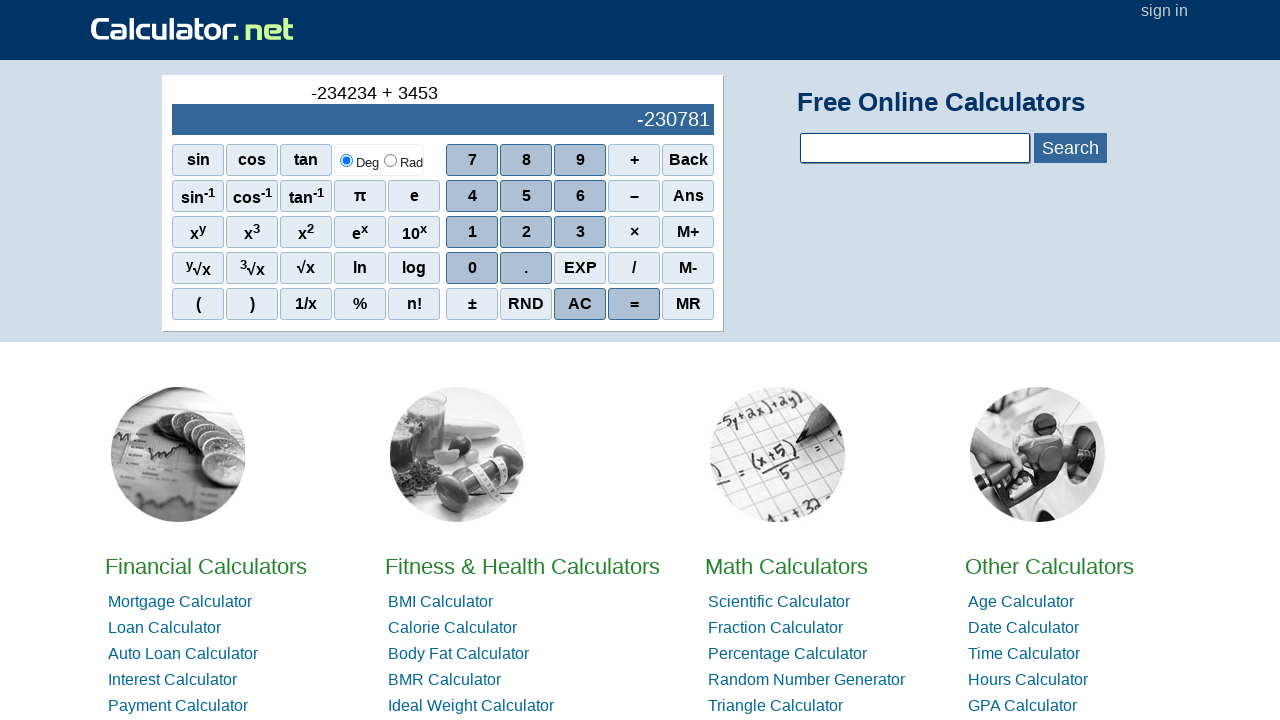

Clicked number 4 at (472, 196) on xpath=//div//span[@class='scinm' and text()='4']
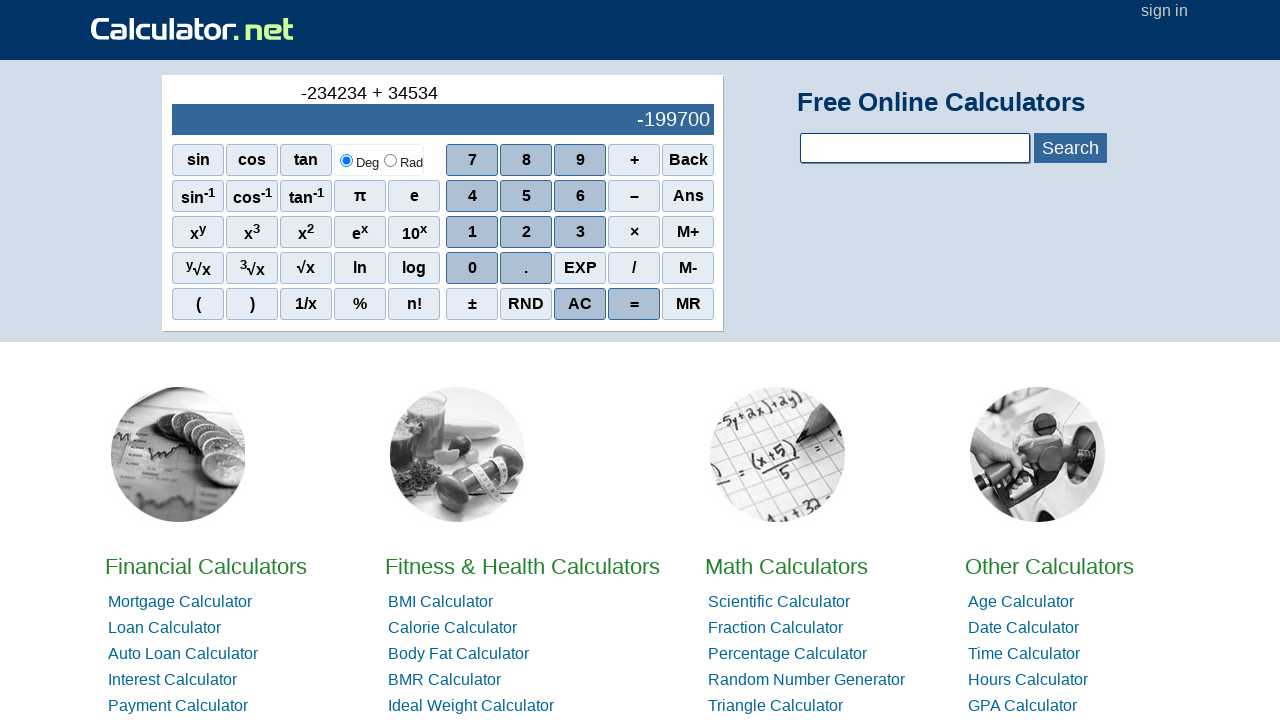

Clicked number 5 at (526, 196) on xpath=//div//span[@class='scinm' and text()='5']
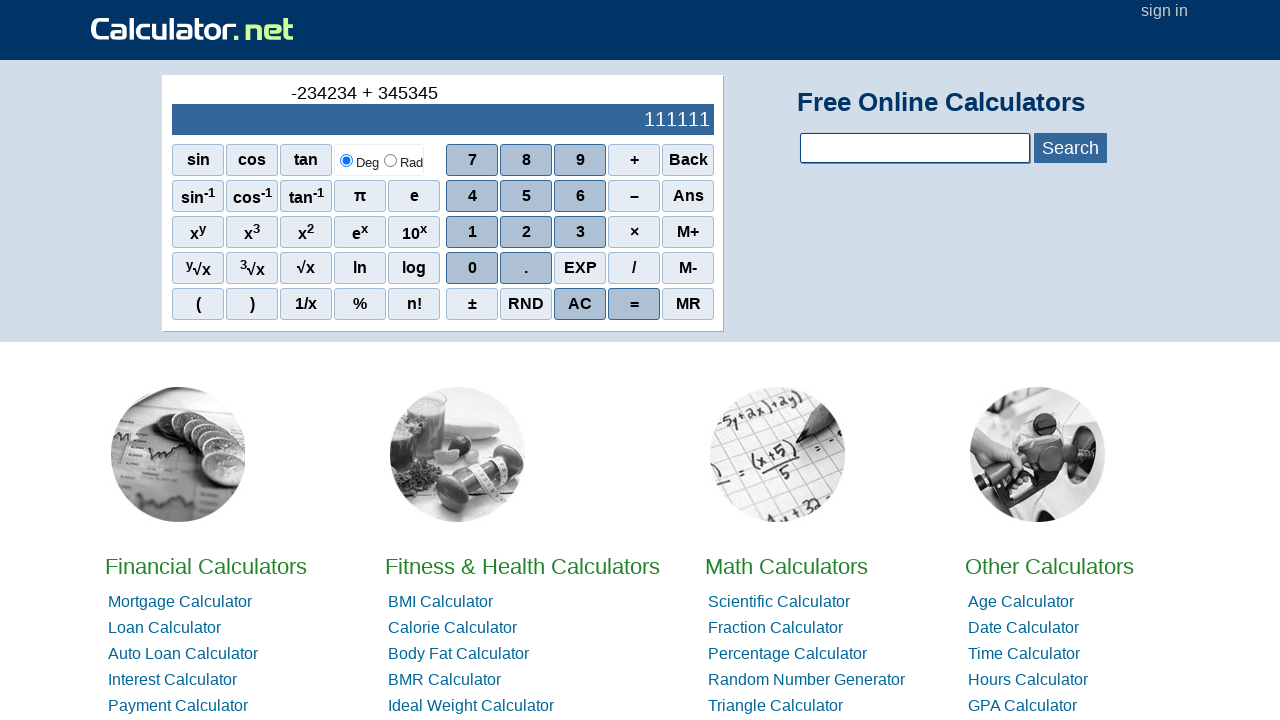

Clicked AC button to clear calculator after addition at (580, 304) on xpath=//div//span[@class='scieq' and text()='AC']
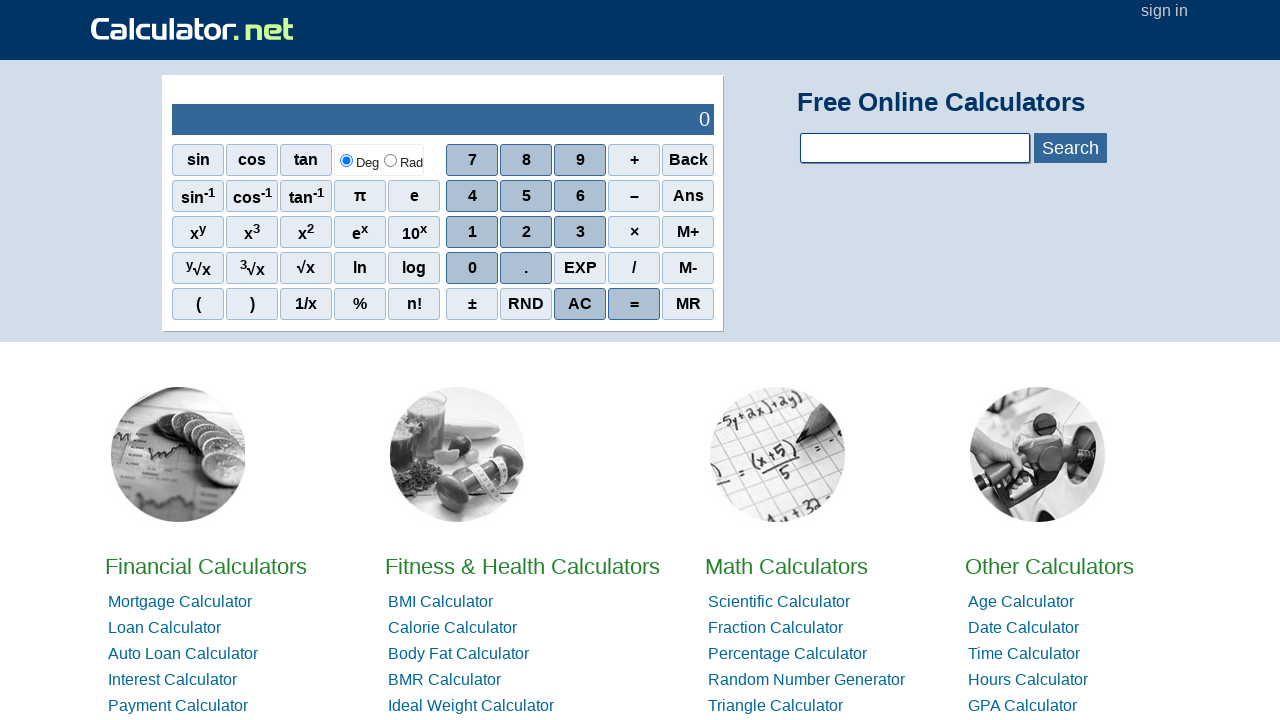

Clicked number 2 to start subtraction operation at (526, 232) on xpath=//div//span[@class='scinm' and text()='2']
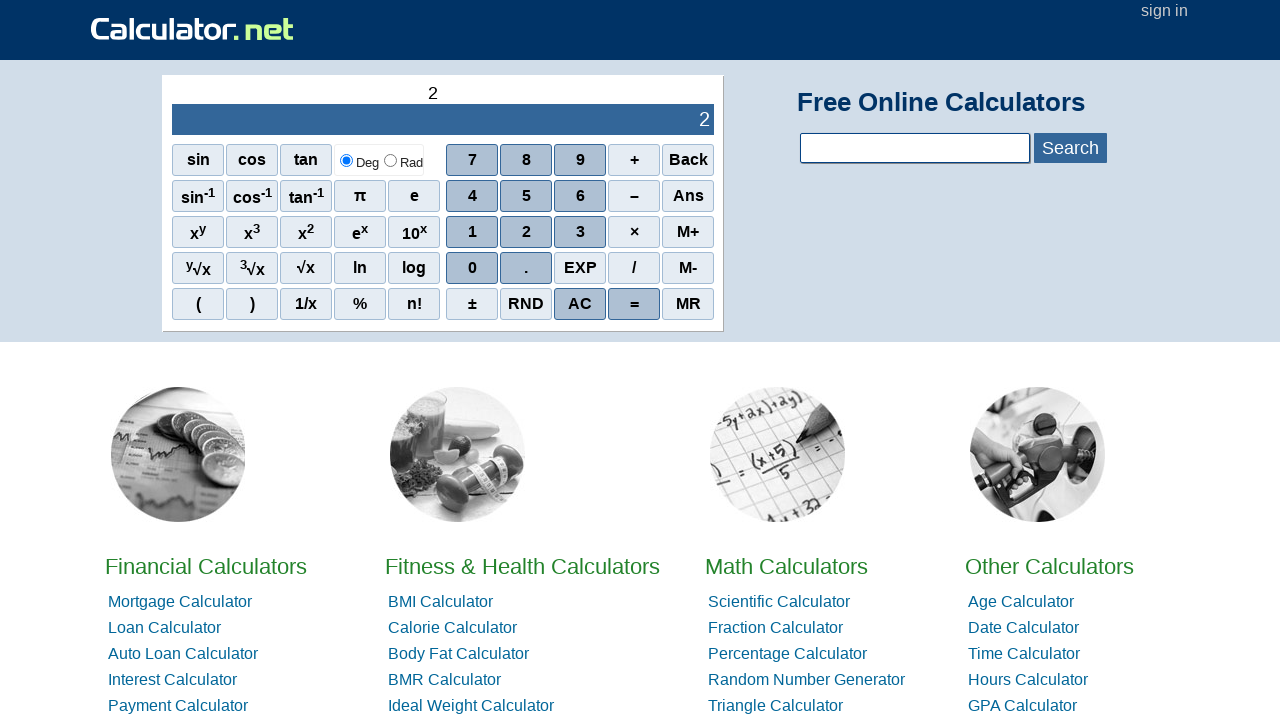

Clicked number 3 at (580, 232) on xpath=//div//span[@class='scinm' and text()='3']
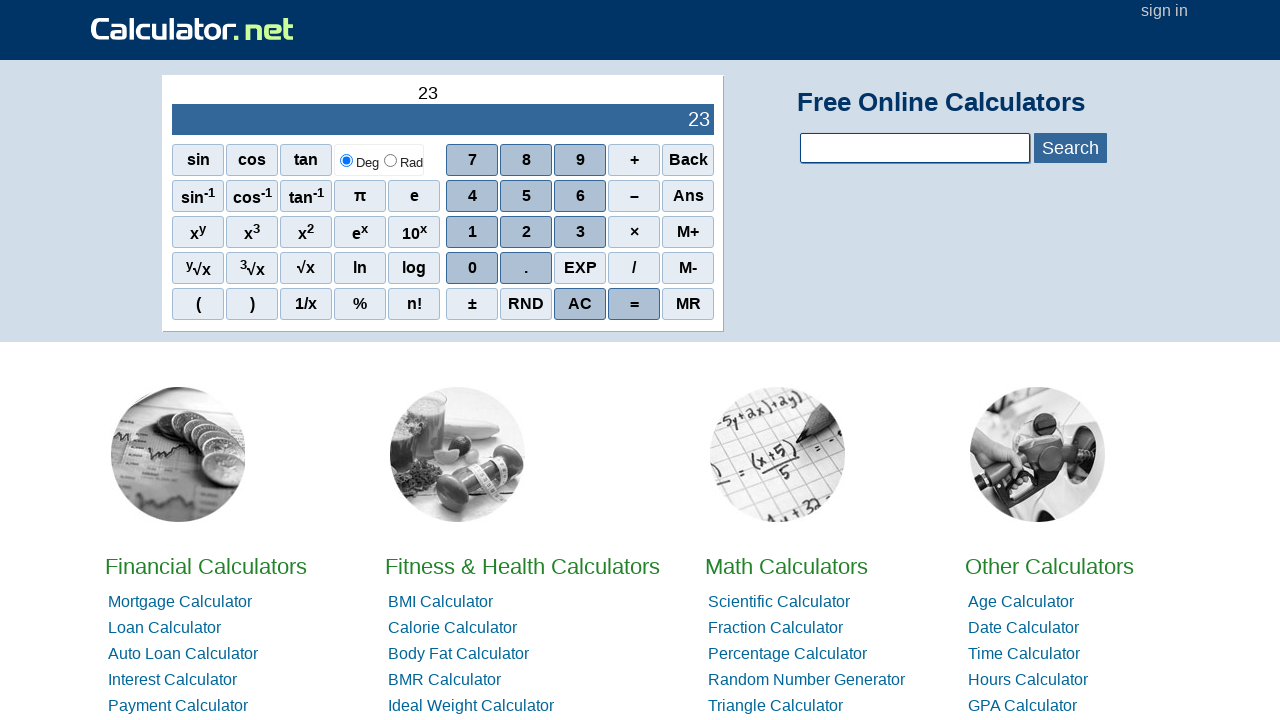

Clicked number 4 at (472, 196) on xpath=//div//span[@class='scinm' and text()='4']
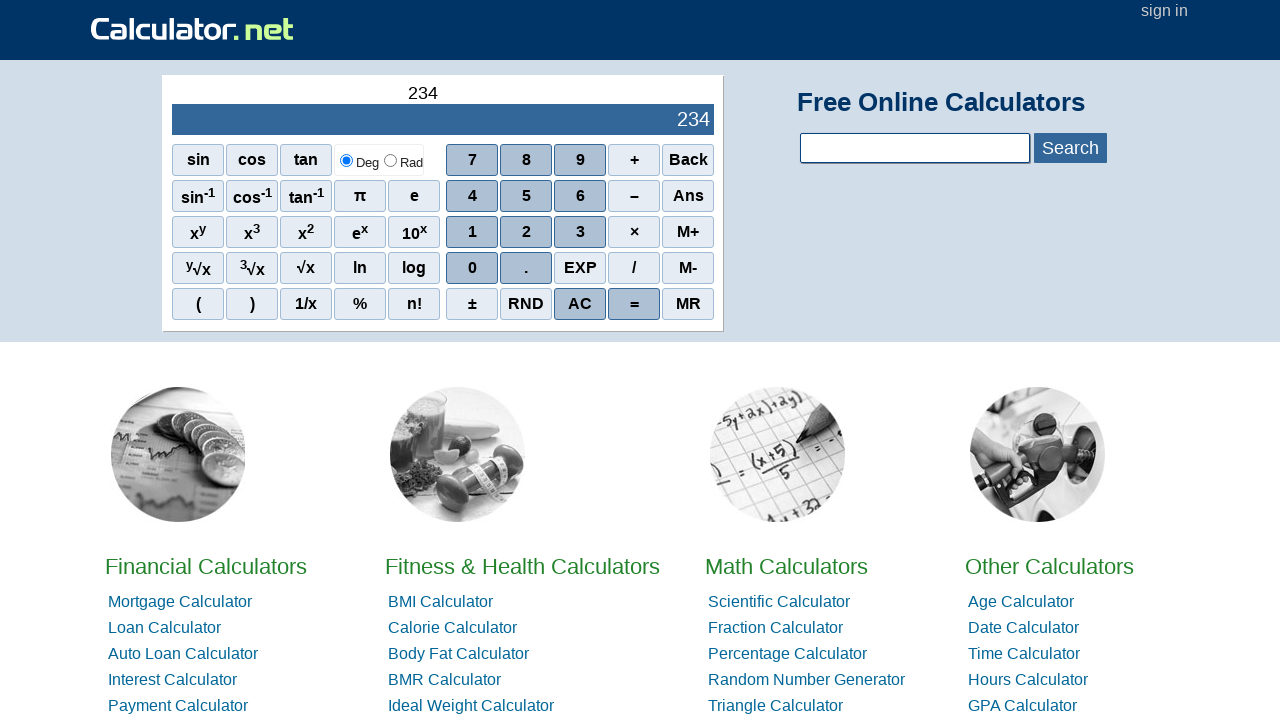

Clicked number 8 at (526, 160) on xpath=//div//span[@class='scinm' and text()='8']
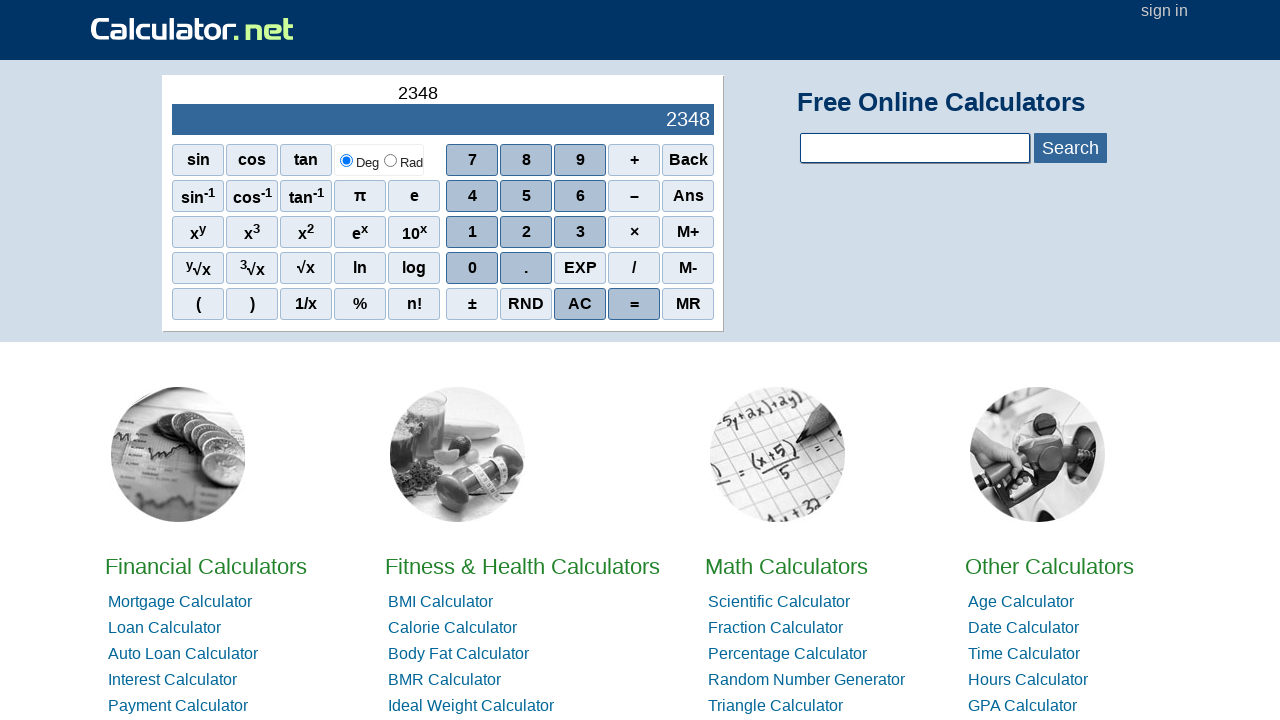

Clicked number 2 at (526, 232) on xpath=//div//span[@class='scinm' and text()='2']
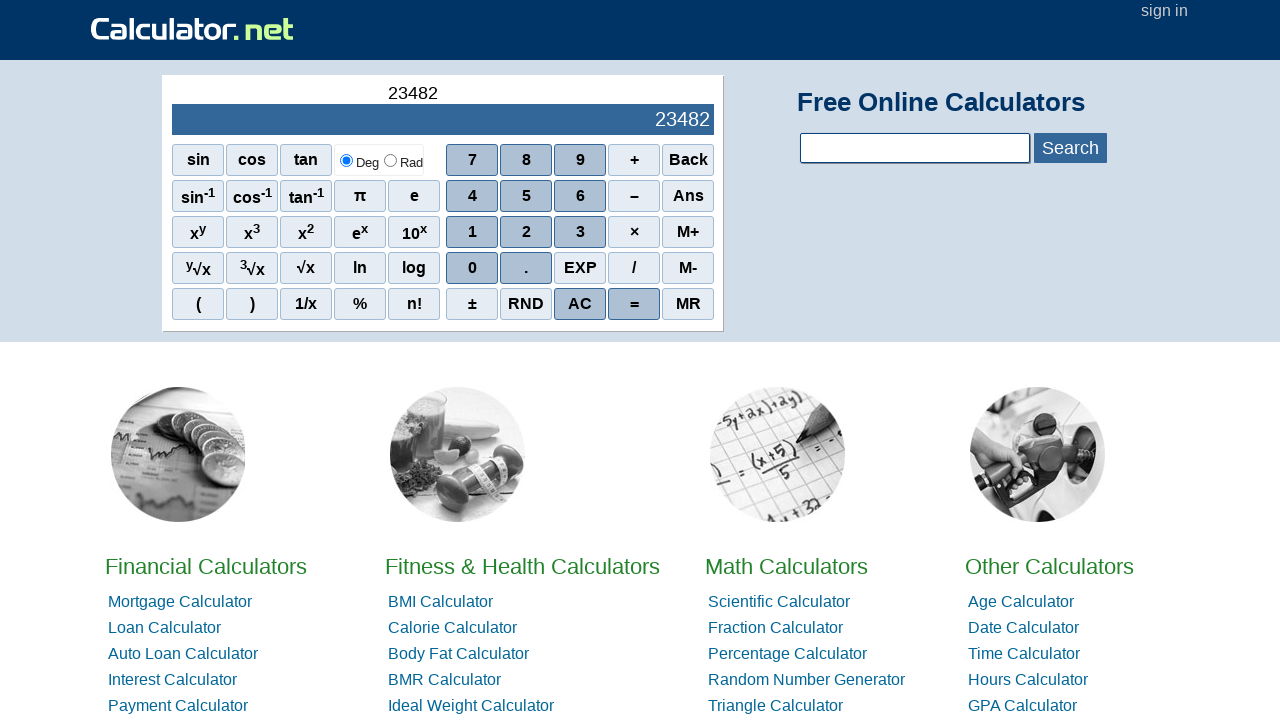

Clicked number 3 at (580, 232) on xpath=//div//span[@class='scinm' and text()='3']
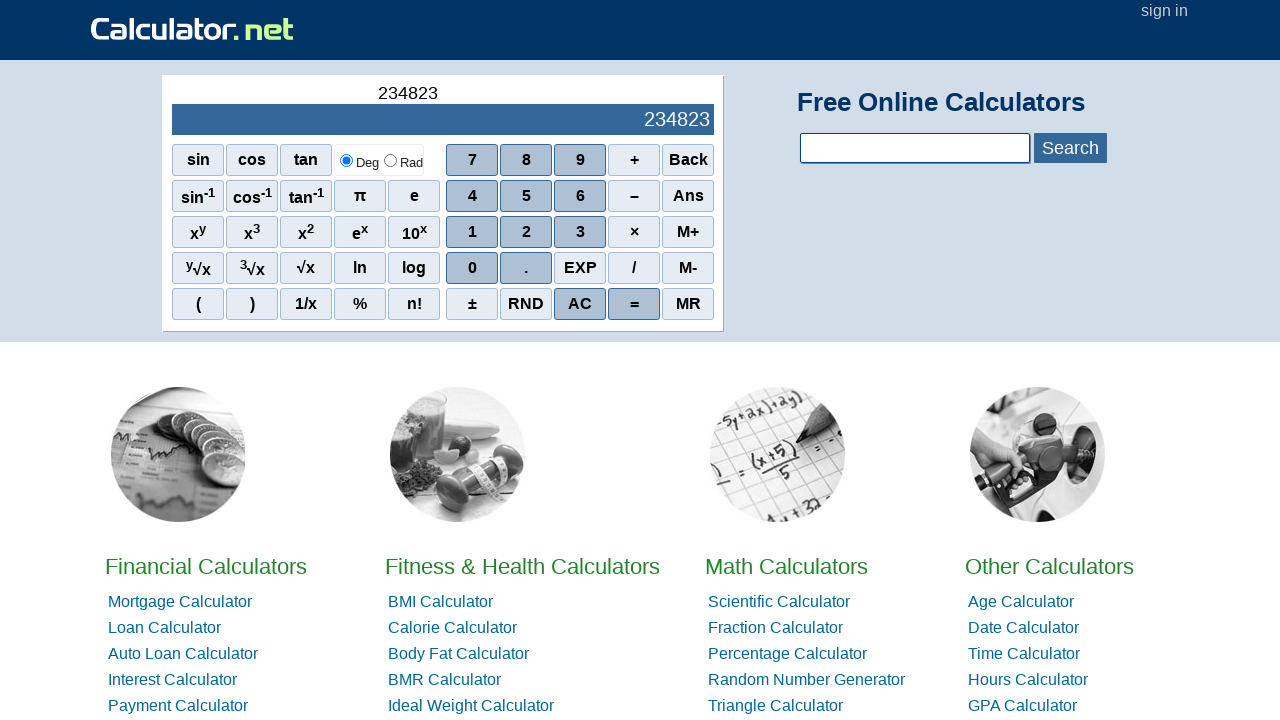

Clicked subtraction operator – at (634, 196) on xpath=//div//span[@class='sciop' and text()='–']
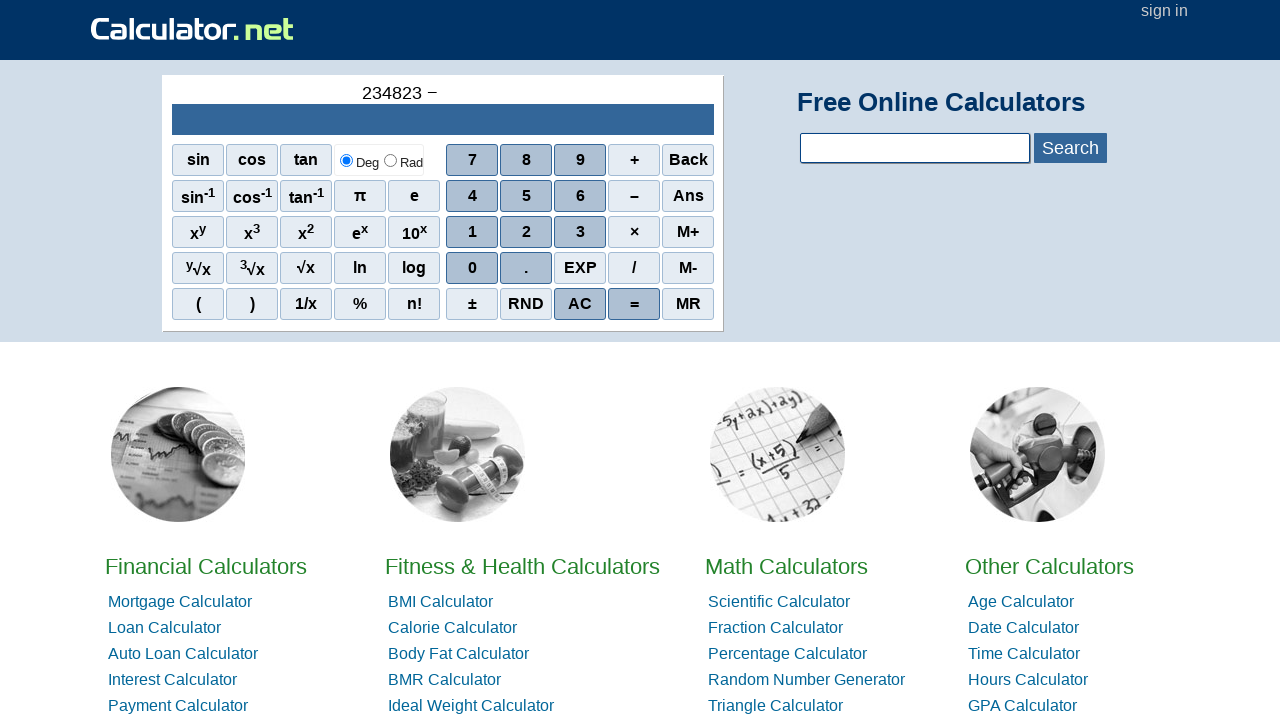

Clicked opening parenthesis ( at (198, 304) on xpath=//div//span[@class='scifunc' and text()='(']
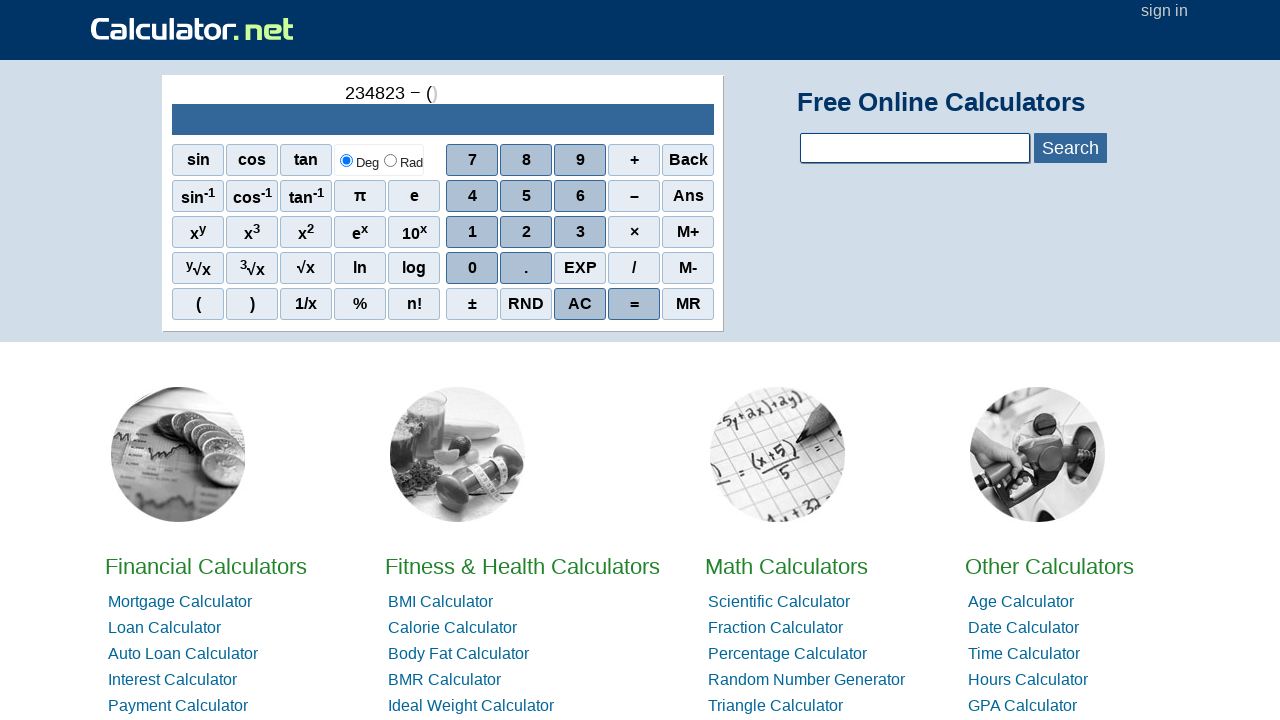

Clicked minus operator for negative number at (634, 196) on xpath=//div//span[@class='sciop' and text()='–']
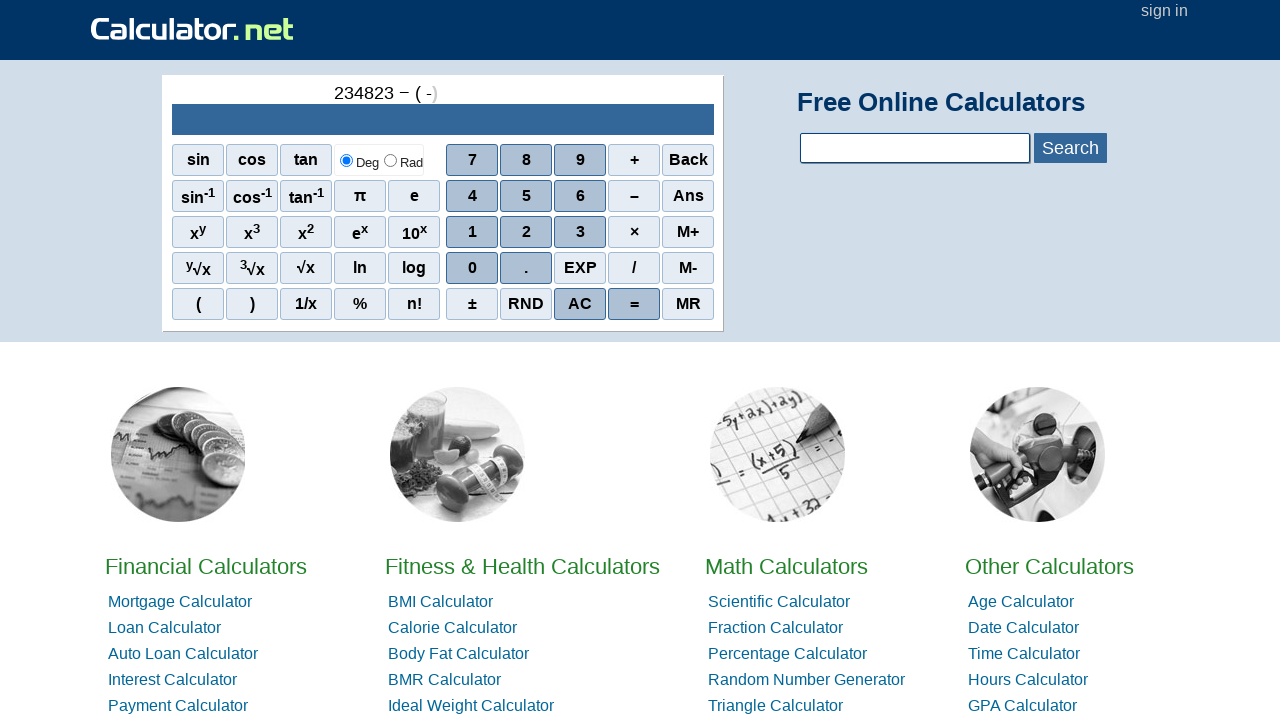

Clicked number 2 at (526, 232) on xpath=//div//span[@class='scinm' and text()='2']
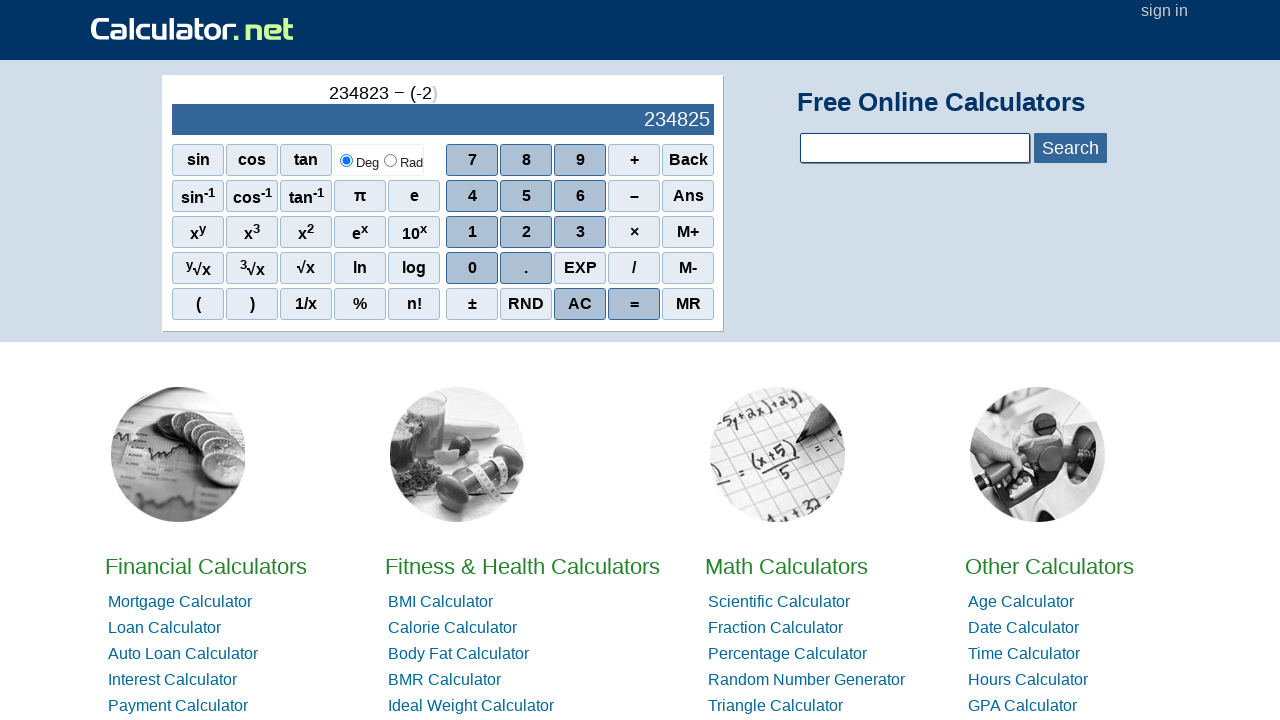

Clicked number 3 at (580, 232) on xpath=//div//span[@class='scinm' and text()='3']
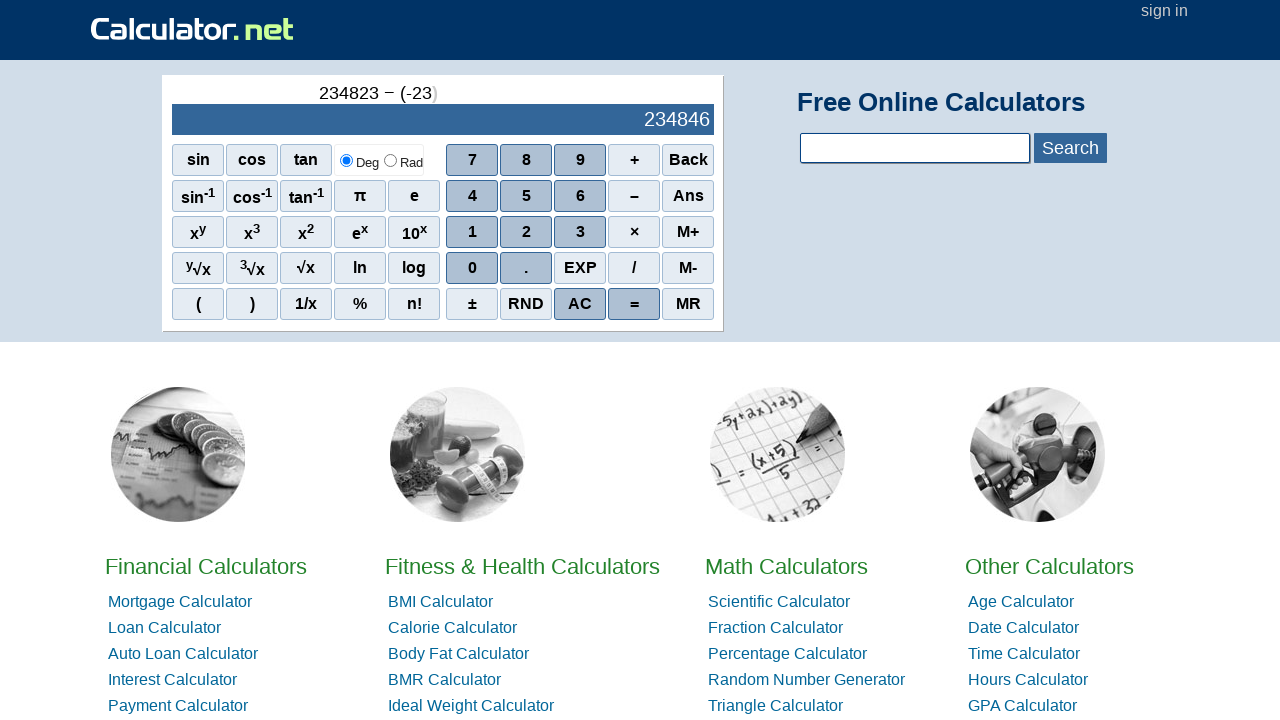

Clicked number 0 at (472, 268) on xpath=//div//span[@class='scinm' and text()='0']
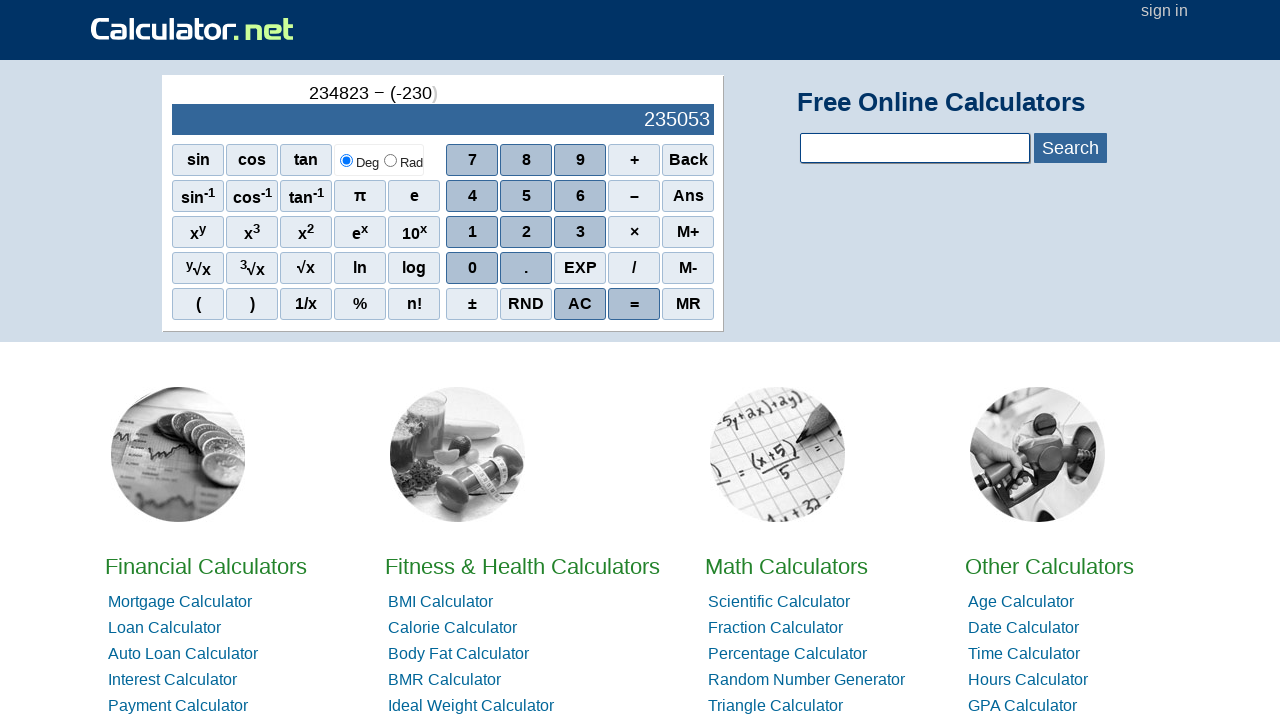

Clicked number 9 at (580, 160) on xpath=//div//span[@class='scinm' and text()='9']
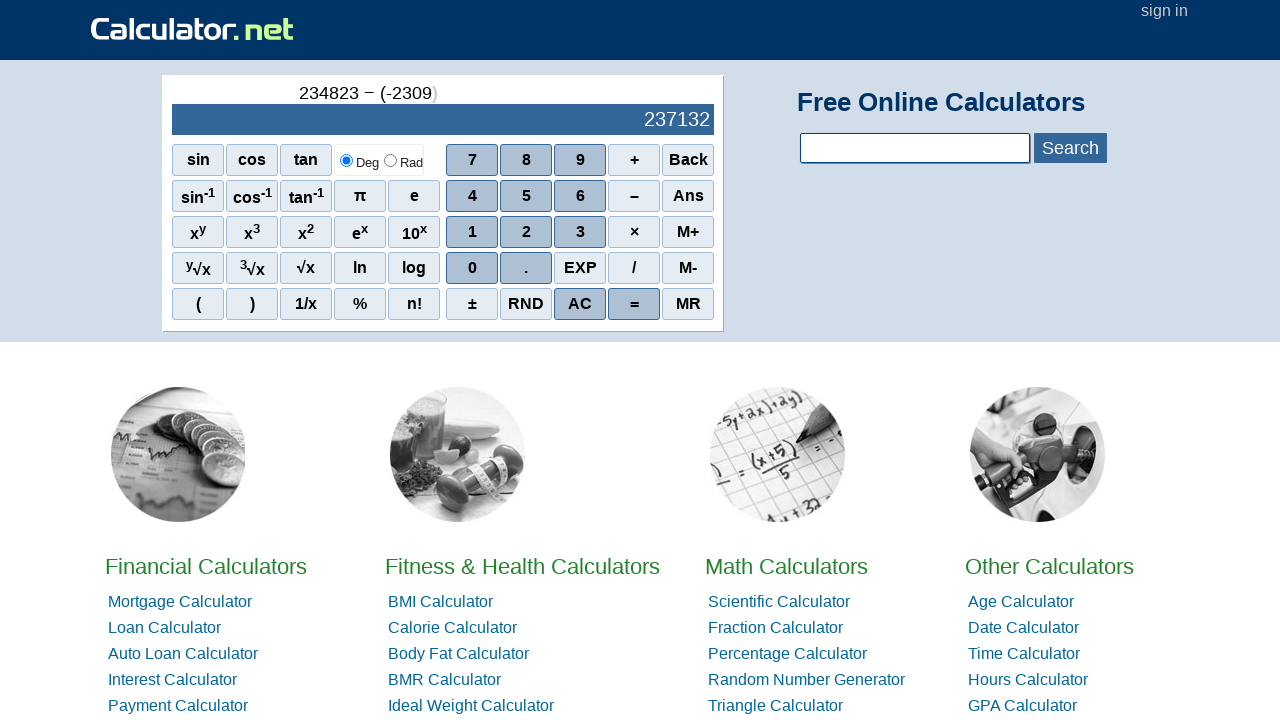

Clicked number 4 at (472, 196) on xpath=//div//span[@class='scinm' and text()='4']
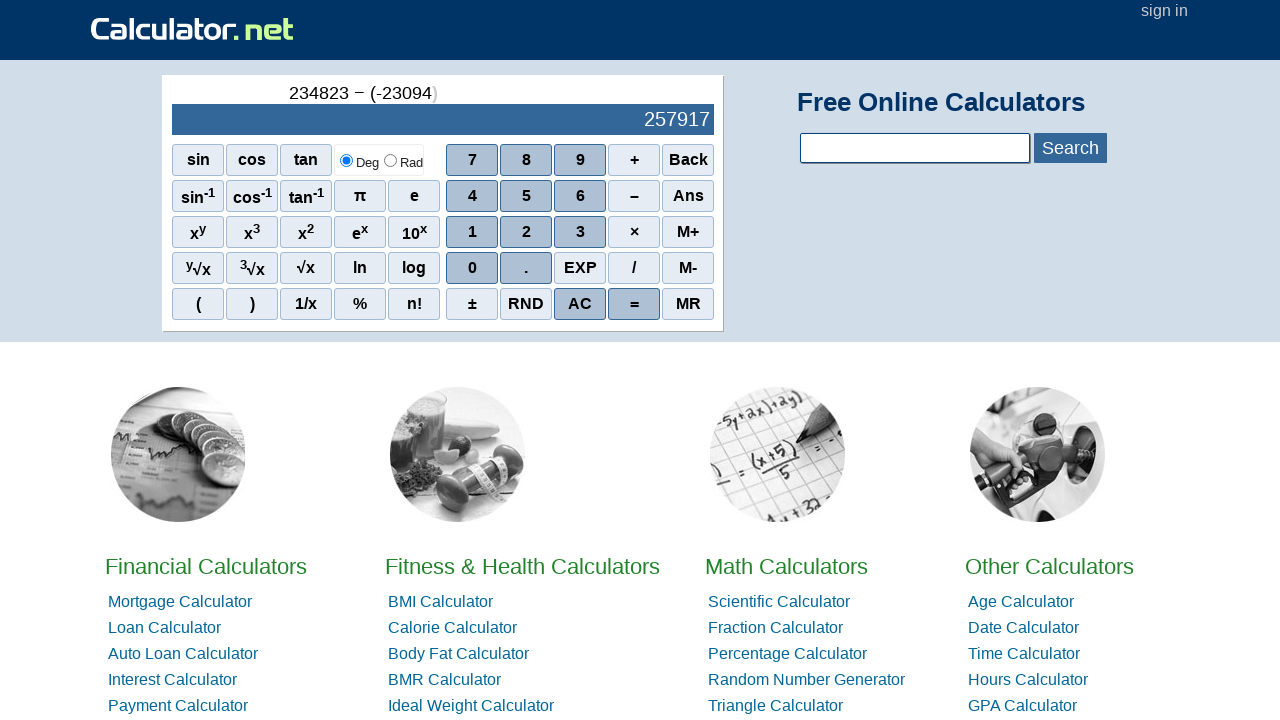

Clicked number 8 at (526, 160) on xpath=//div//span[@class='scinm' and text()='8']
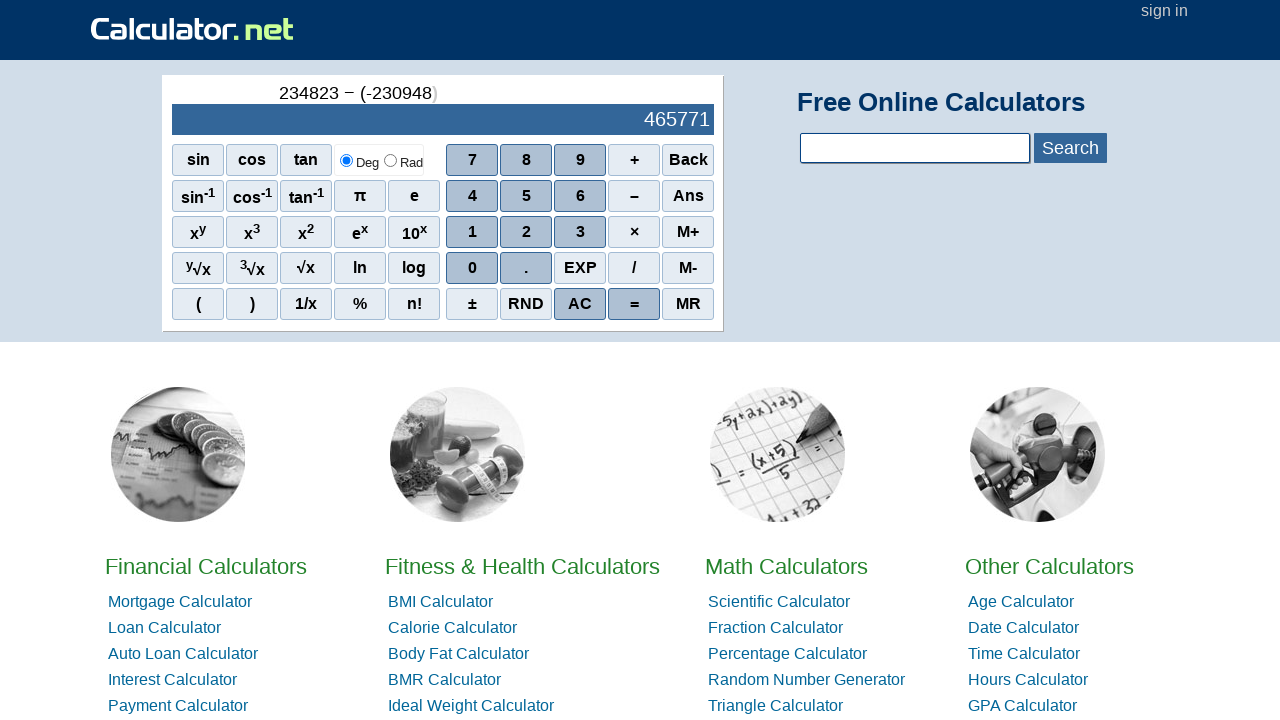

Clicked number 2 at (526, 232) on xpath=//div//span[@class='scinm' and text()='2']
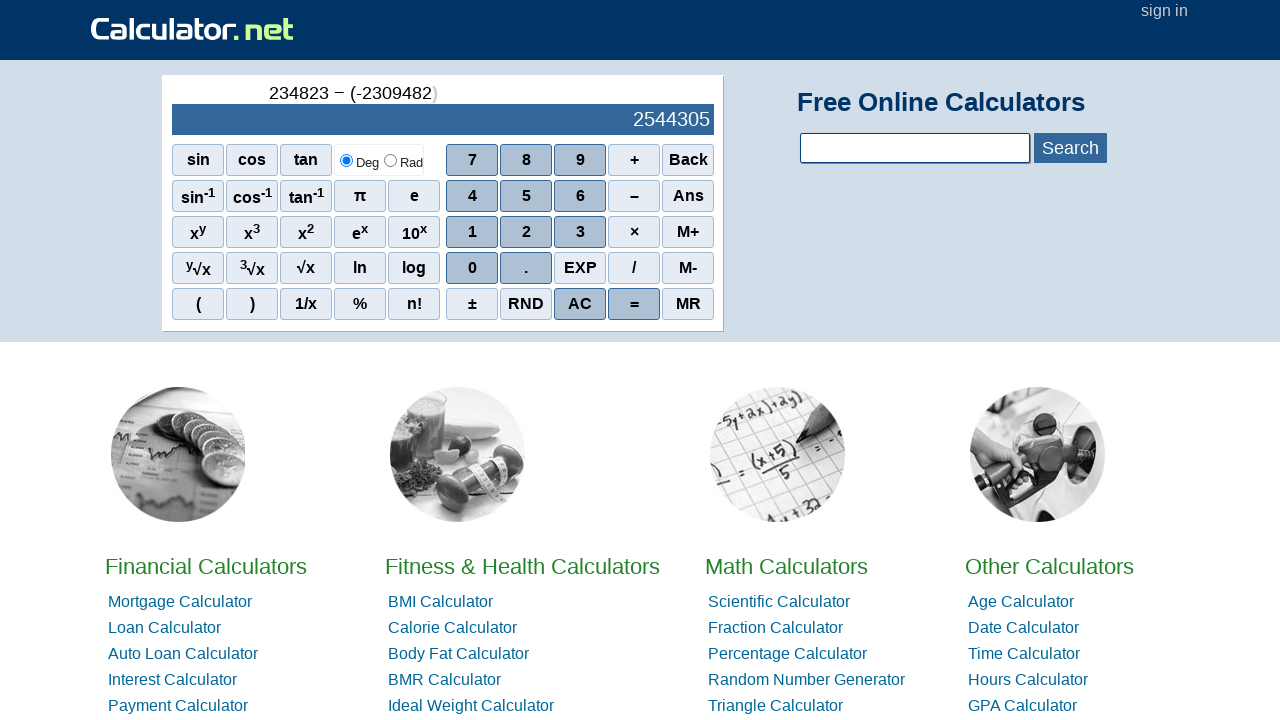

Clicked number 3 at (580, 232) on xpath=//div//span[@class='scinm' and text()='3']
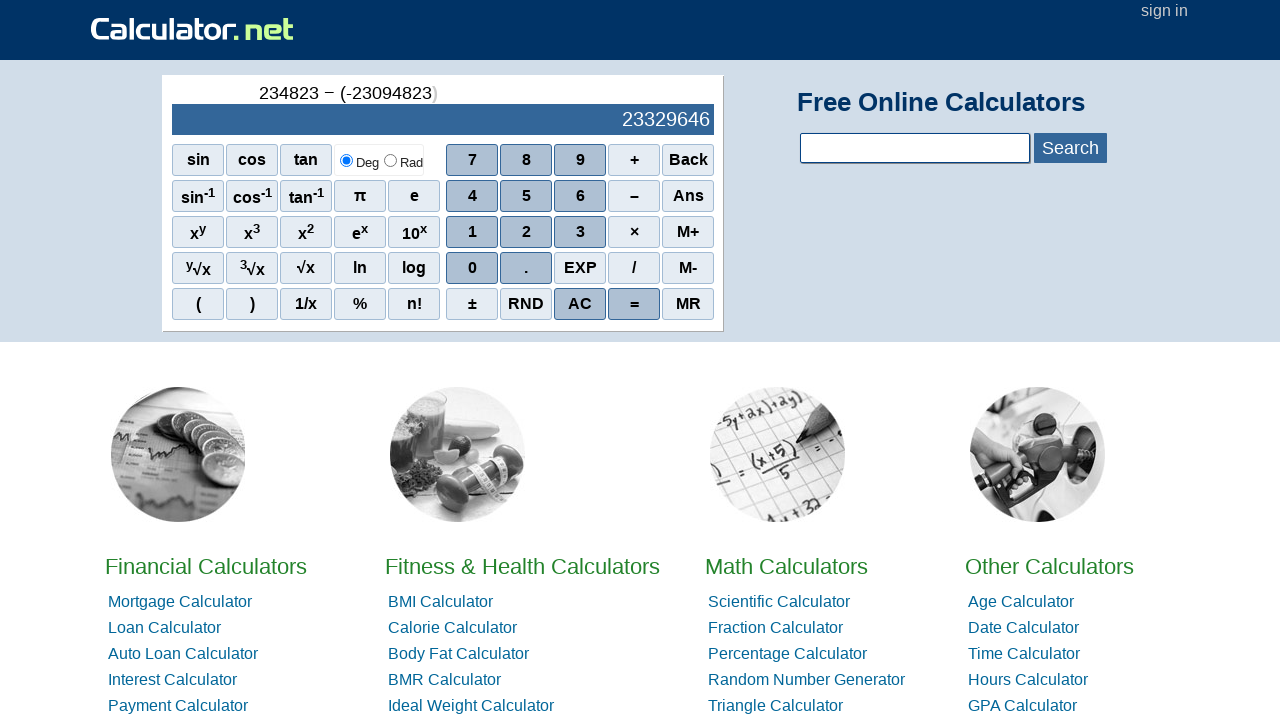

Clicked closing parenthesis ) at (252, 304) on xpath=//div//span[@class='scifunc' and text()=')']
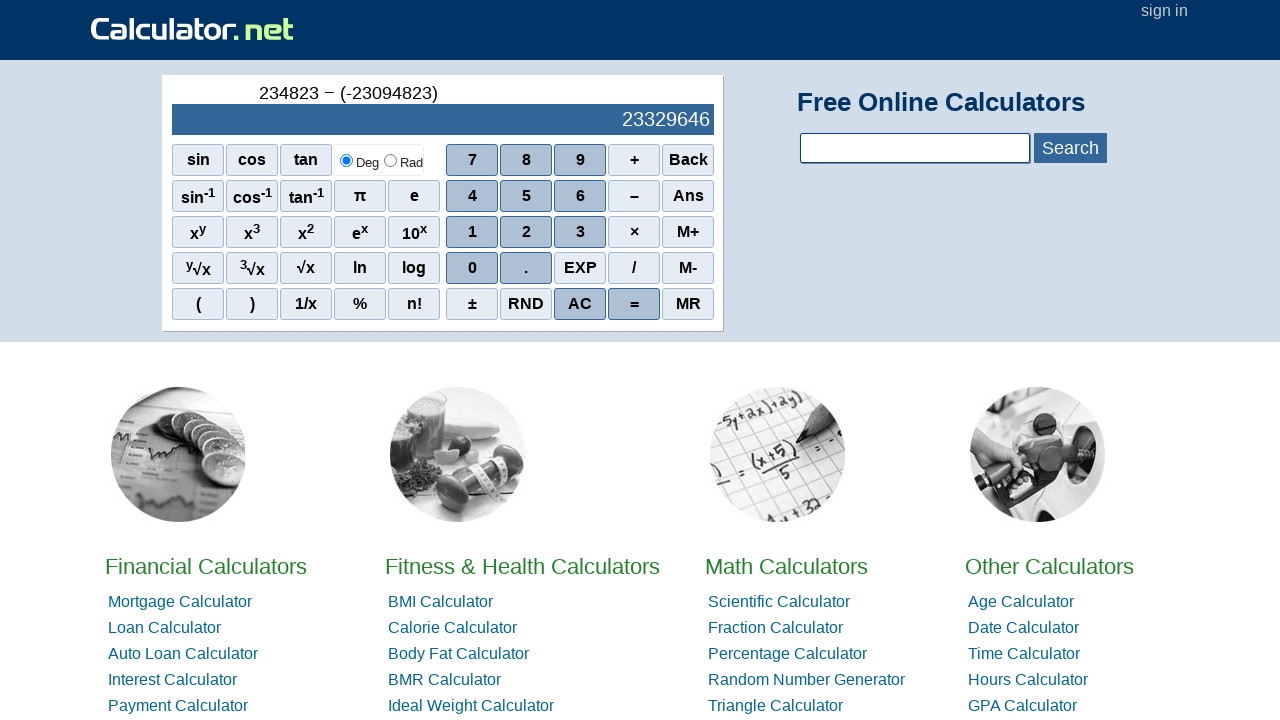

Clicked AC button to clear calculator after subtraction at (580, 304) on xpath=//div//span[@class='scieq' and text()='AC']
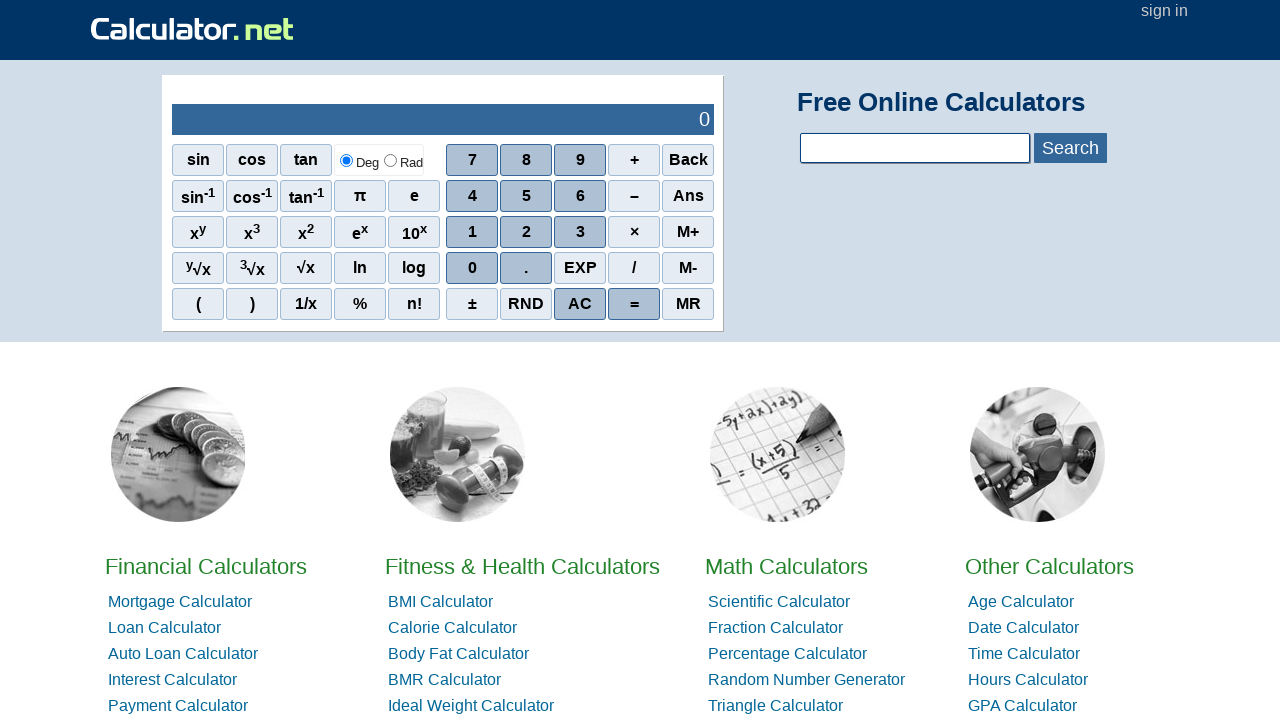

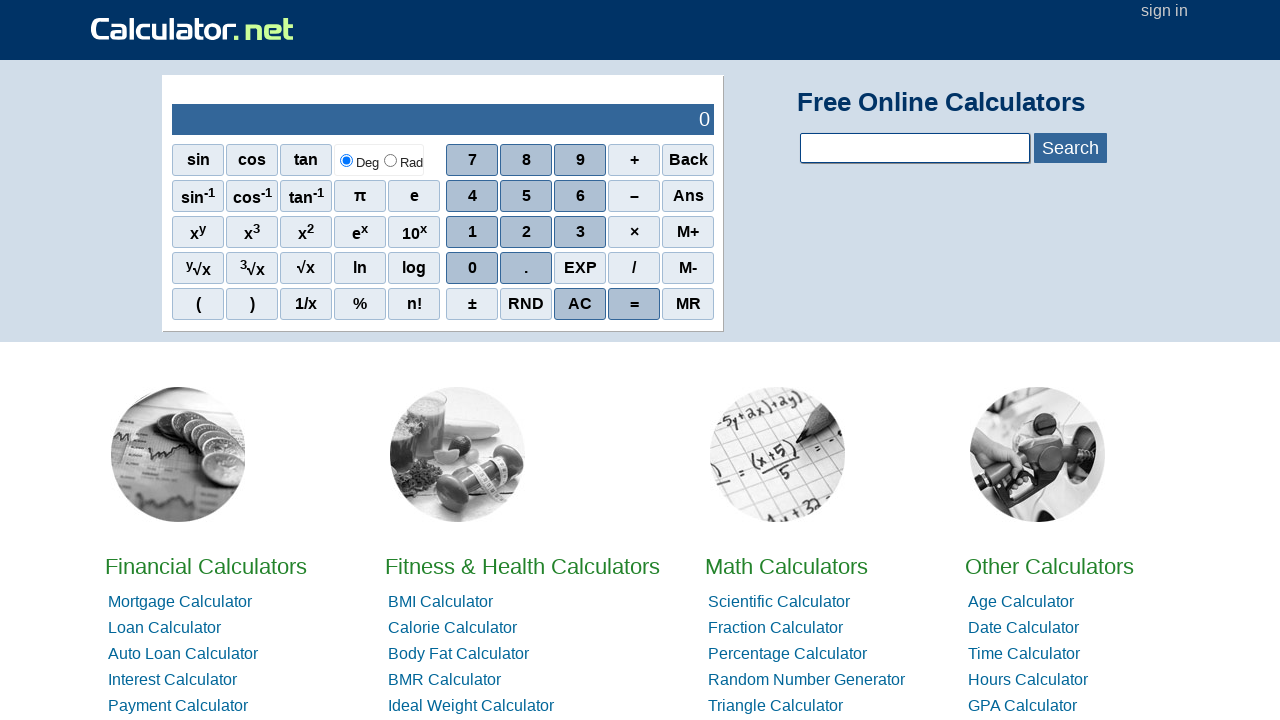